Navigates to Rediff Money BSE Sensex page, iterates through company listings in a dynamic table, clicks on HCL Technologies if found, and retrieves specific financial data from the detail page

Starting URL: https://money.rediff.com/indices/bse/sensex

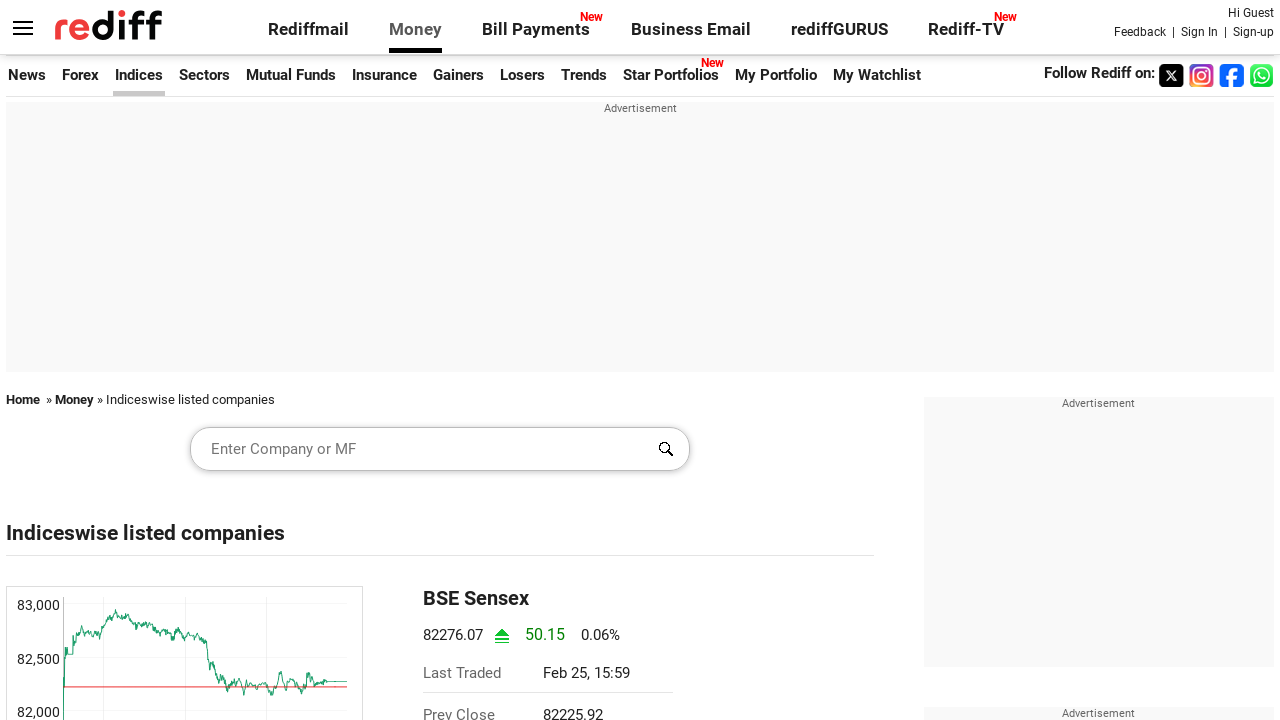

Retrieved company name from row 1 in dynamic table
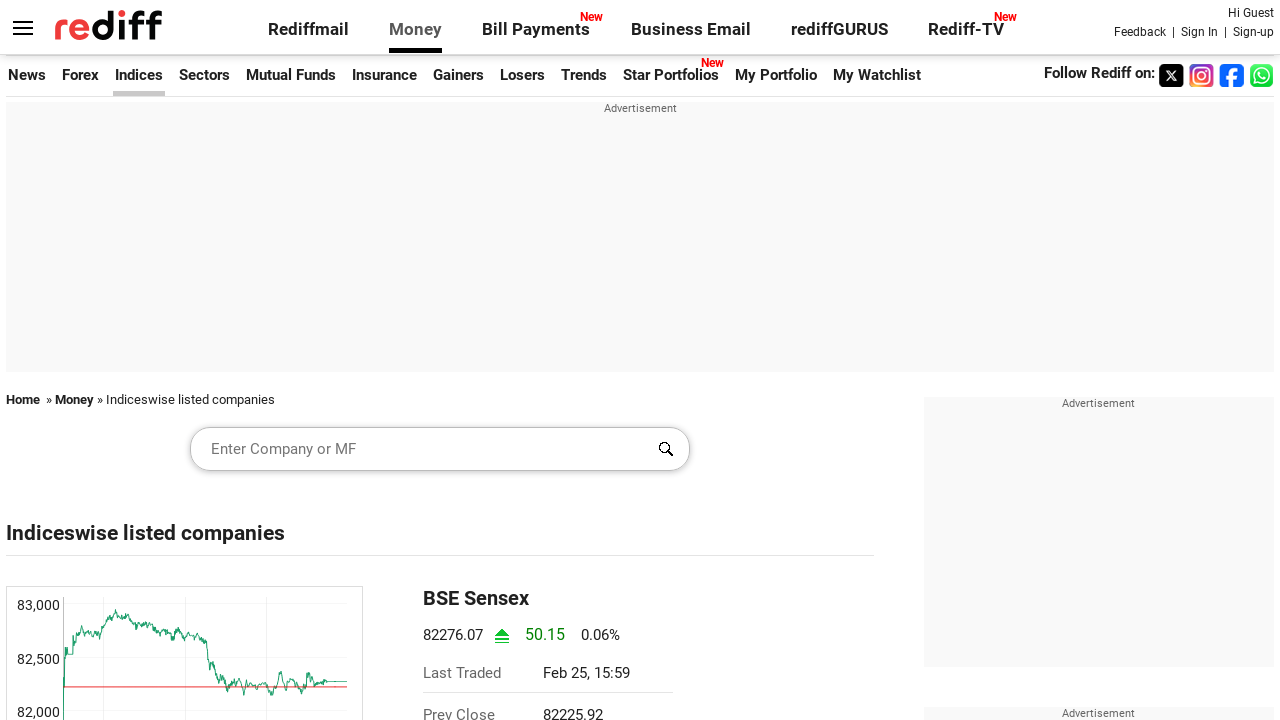

Retrieved company name from row 2 in dynamic table
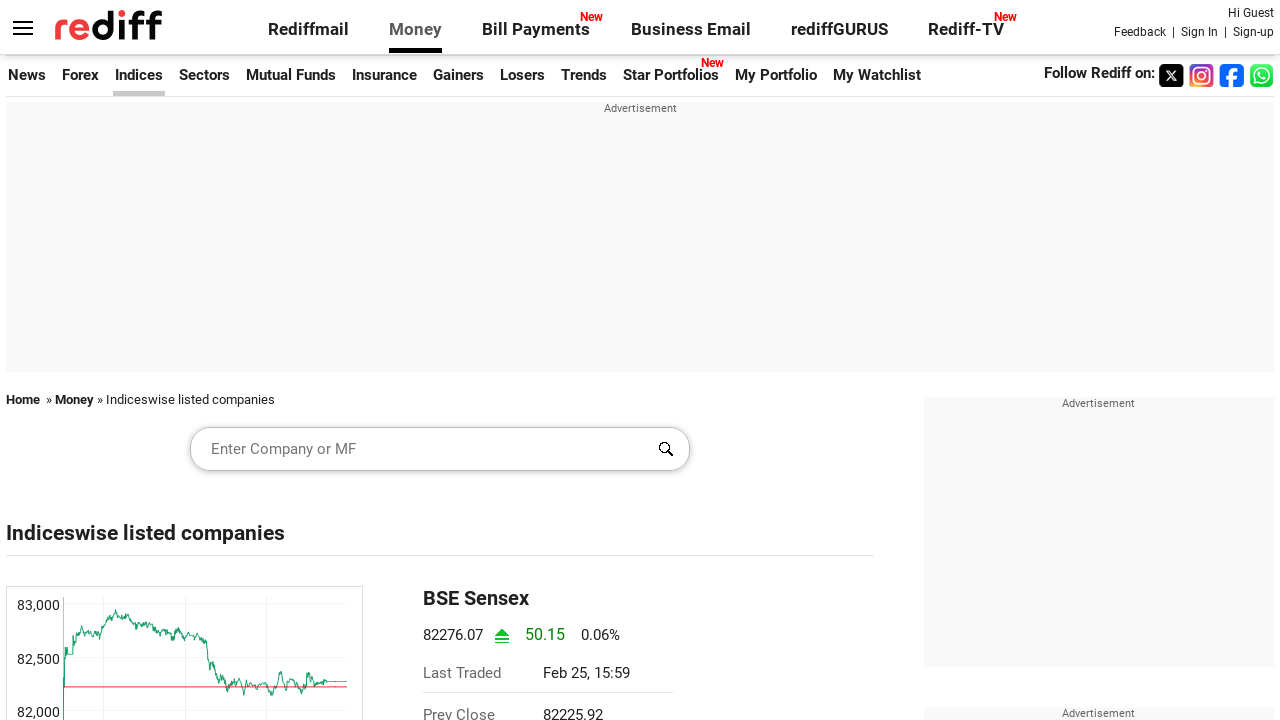

Retrieved company name from row 3 in dynamic table
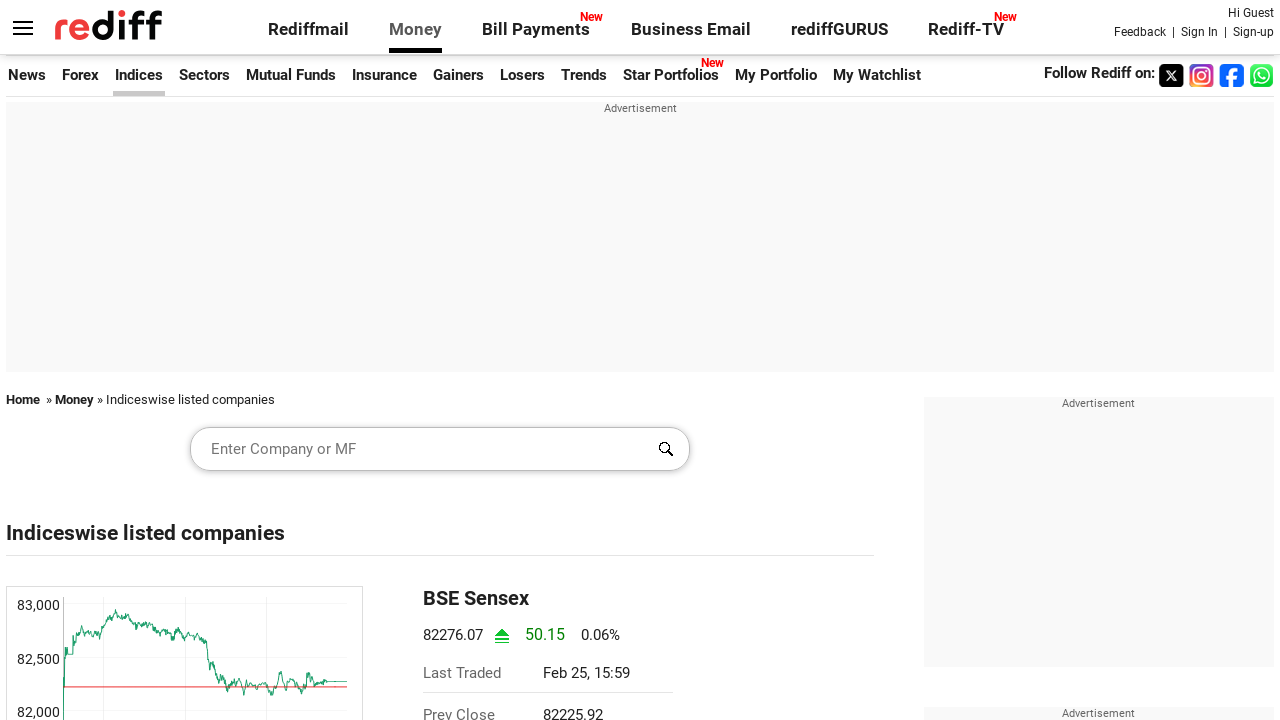

Retrieved company name from row 4 in dynamic table
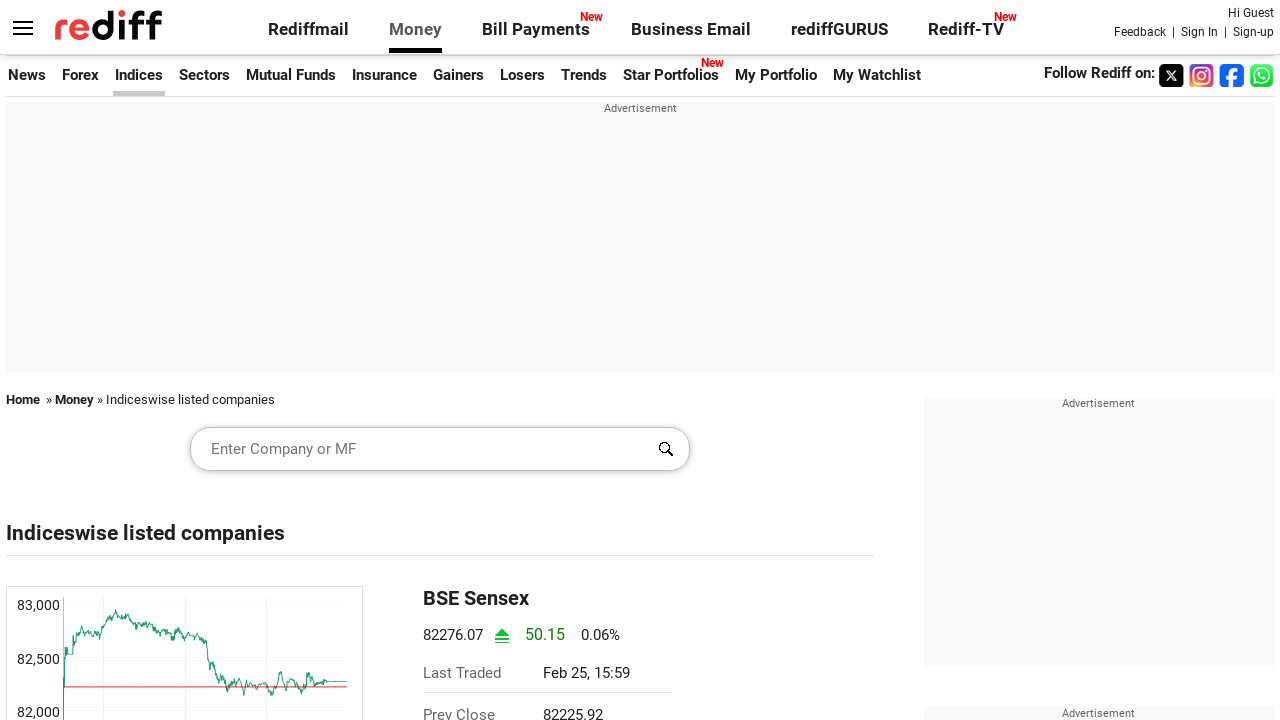

Retrieved company name from row 5 in dynamic table
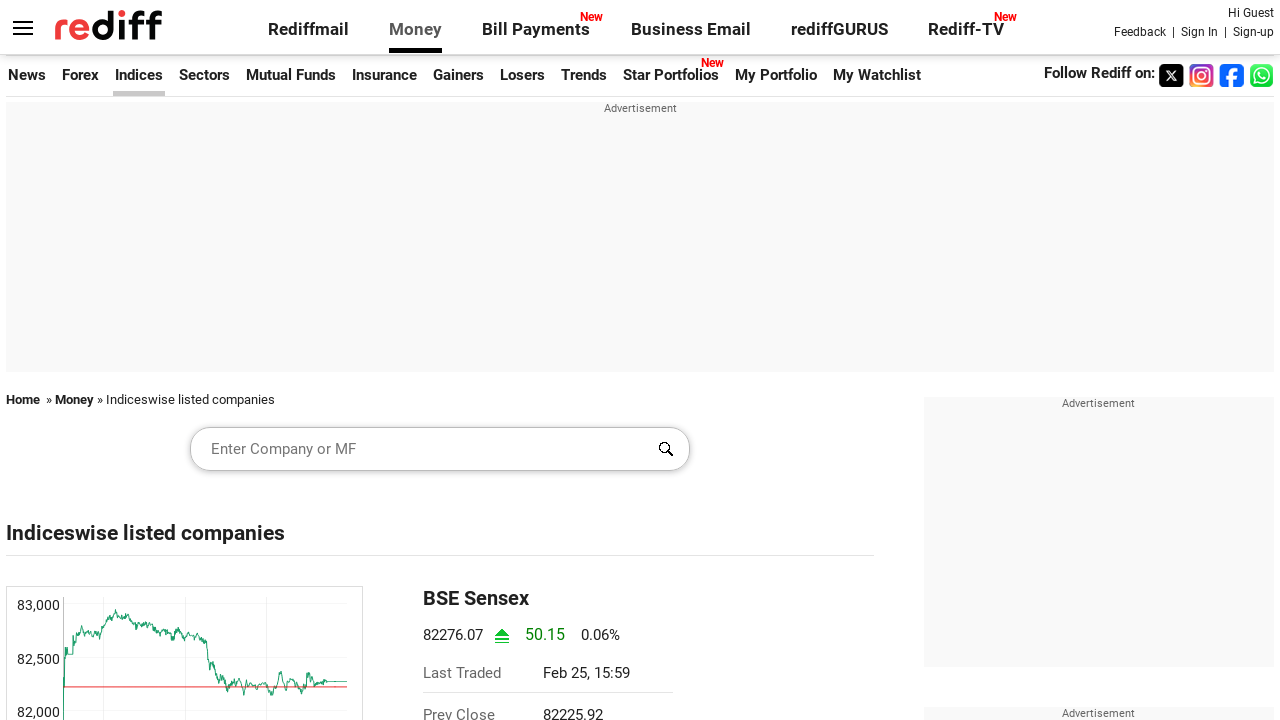

Retrieved company name from row 6 in dynamic table
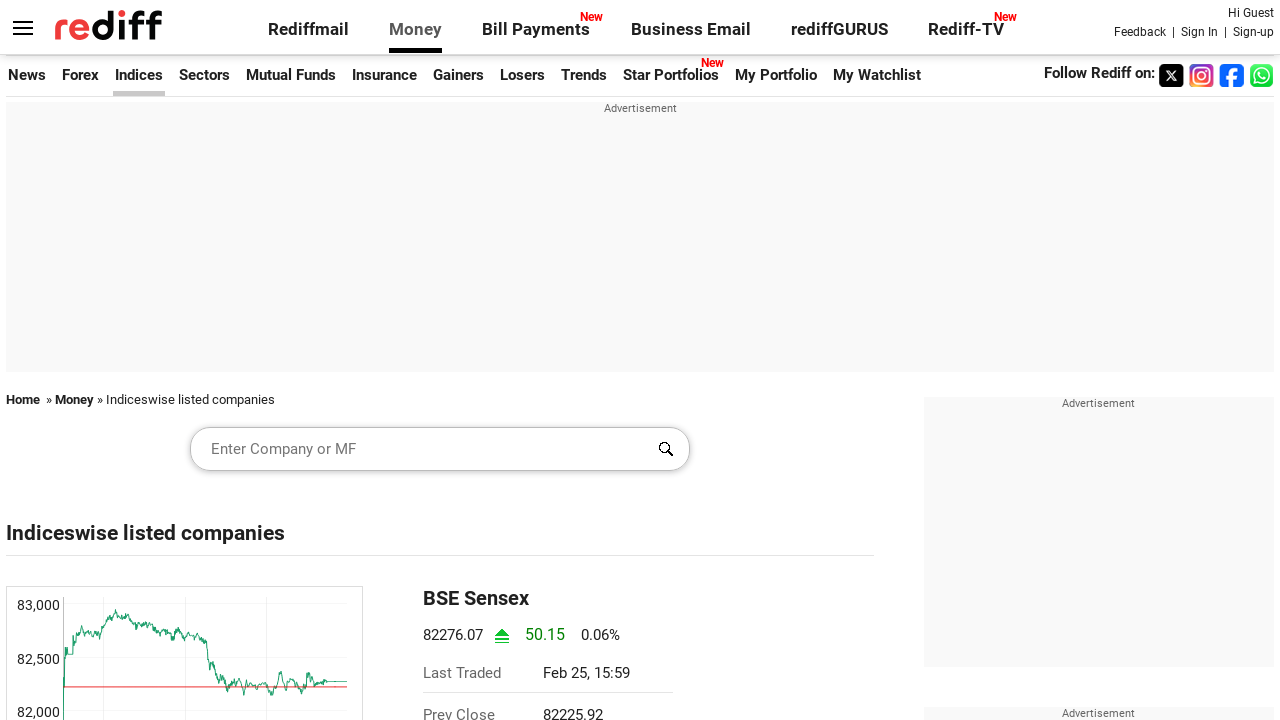

Retrieved company name from row 7 in dynamic table
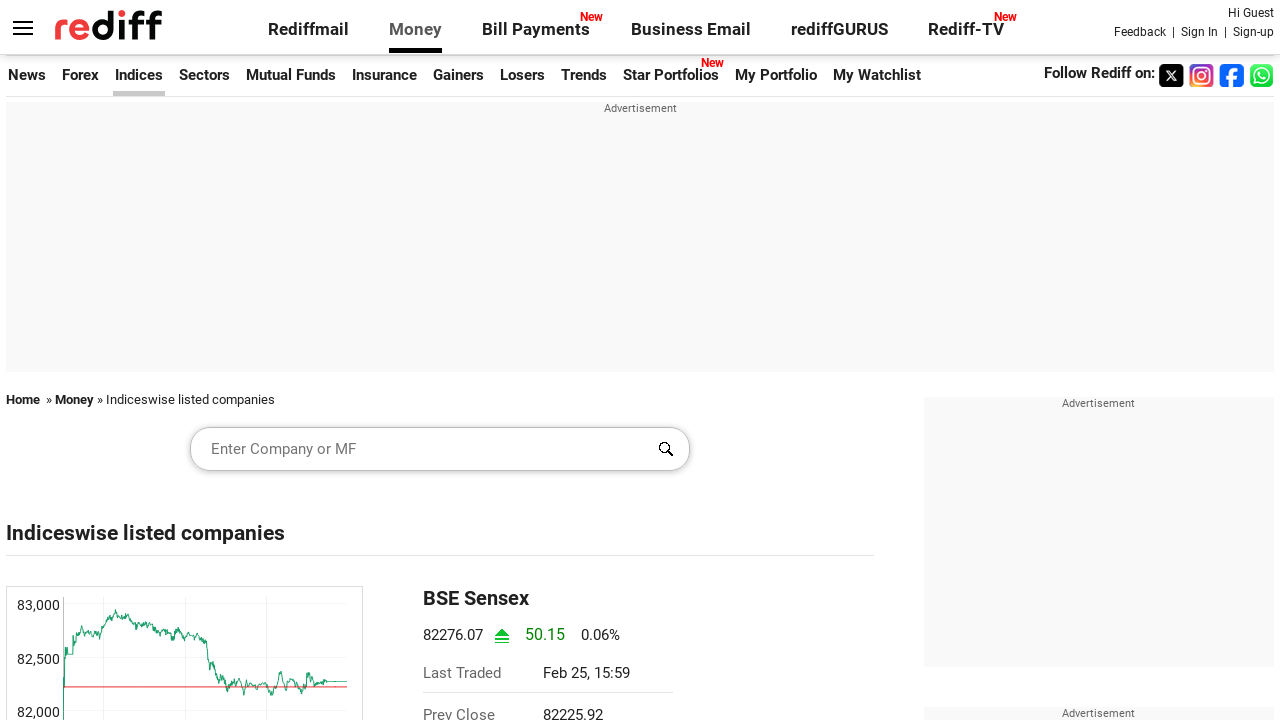

Retrieved company name from row 8 in dynamic table
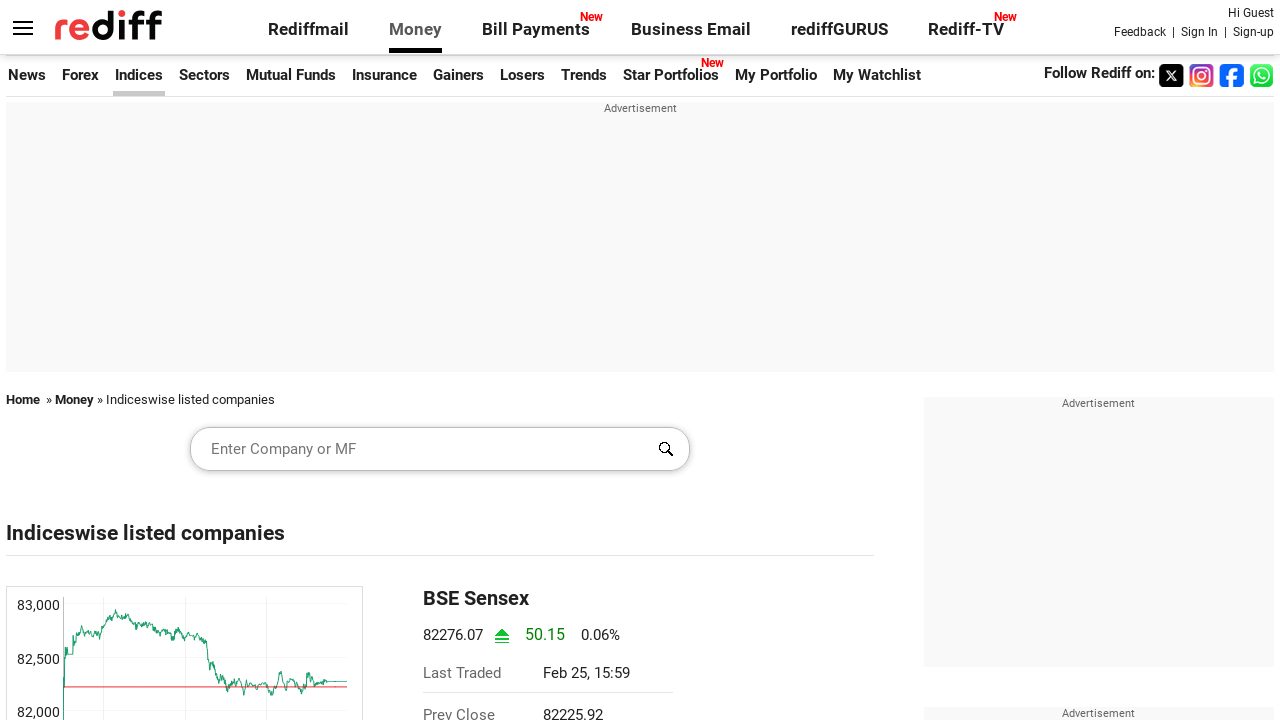

Retrieved company name from row 9 in dynamic table
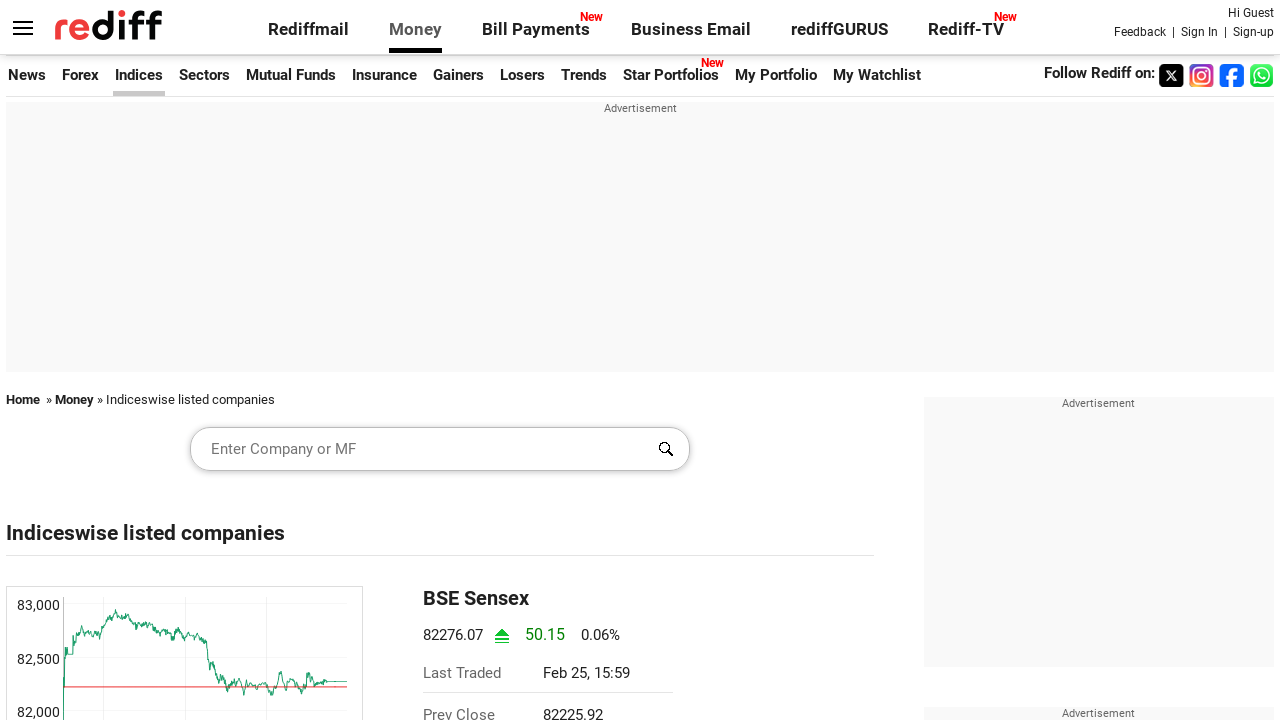

Retrieved company name from row 10 in dynamic table
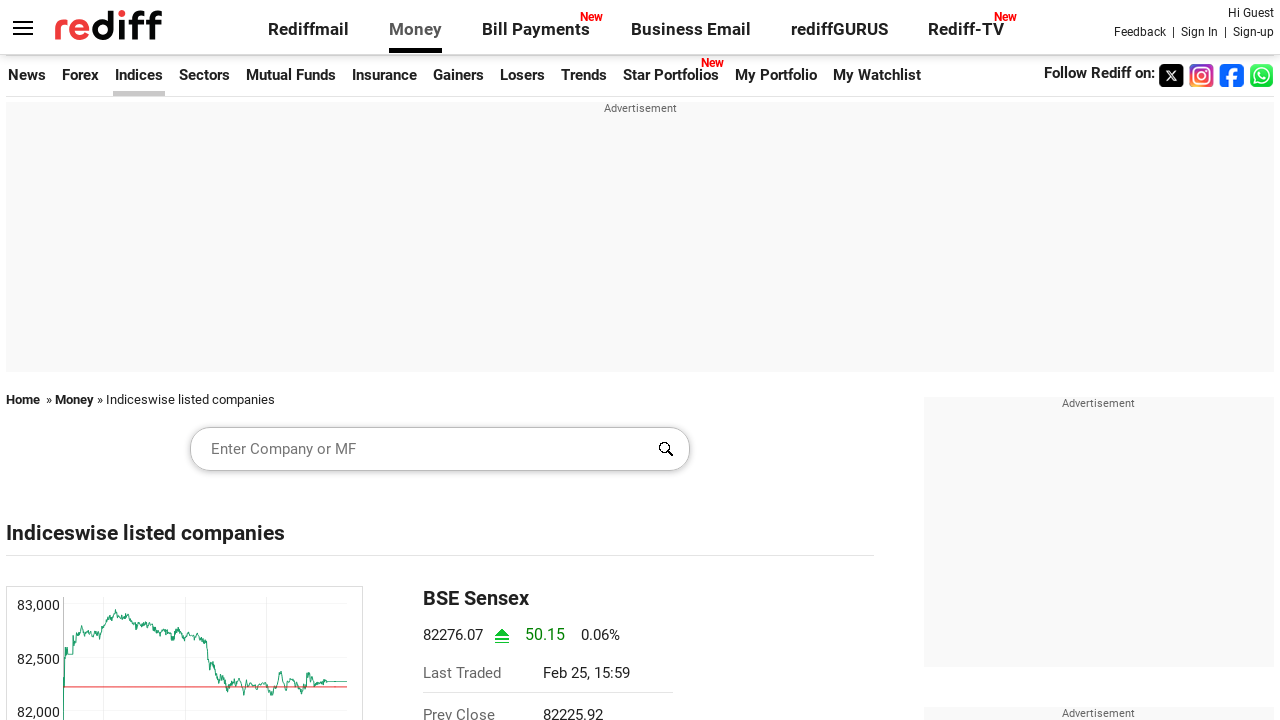

Retrieved company name from row 11 in dynamic table
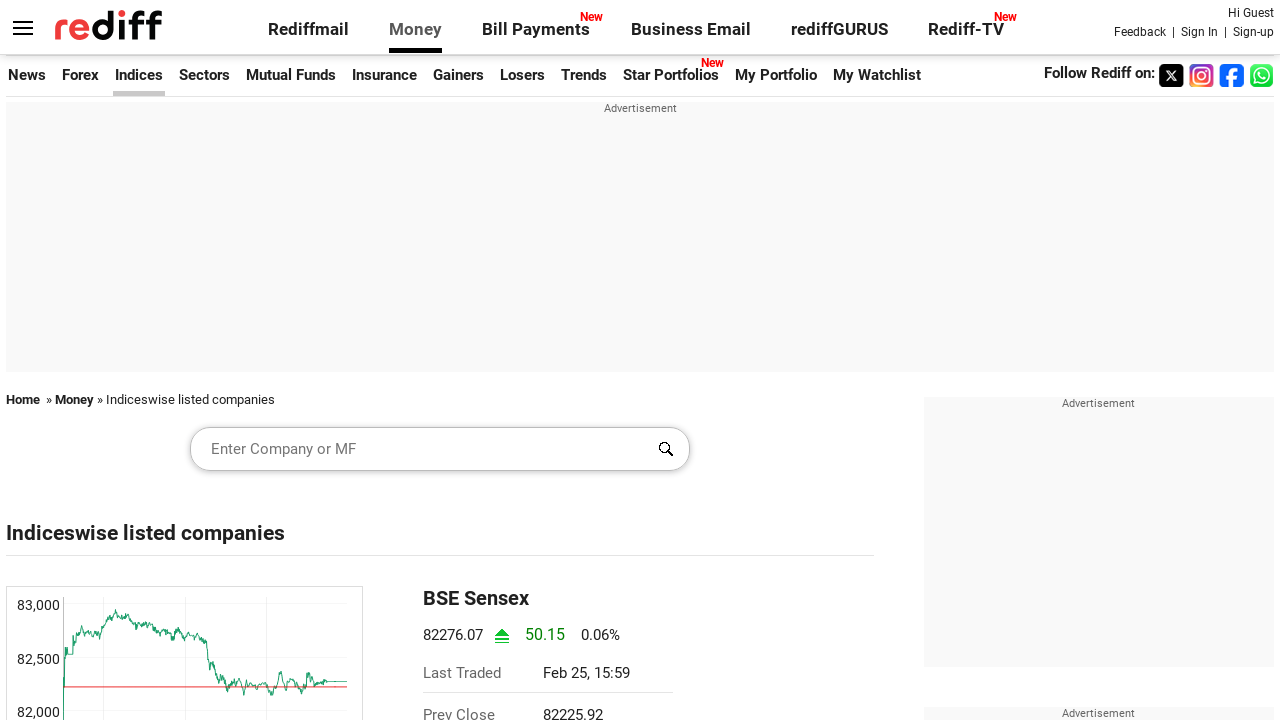

Retrieved company name from row 12 in dynamic table
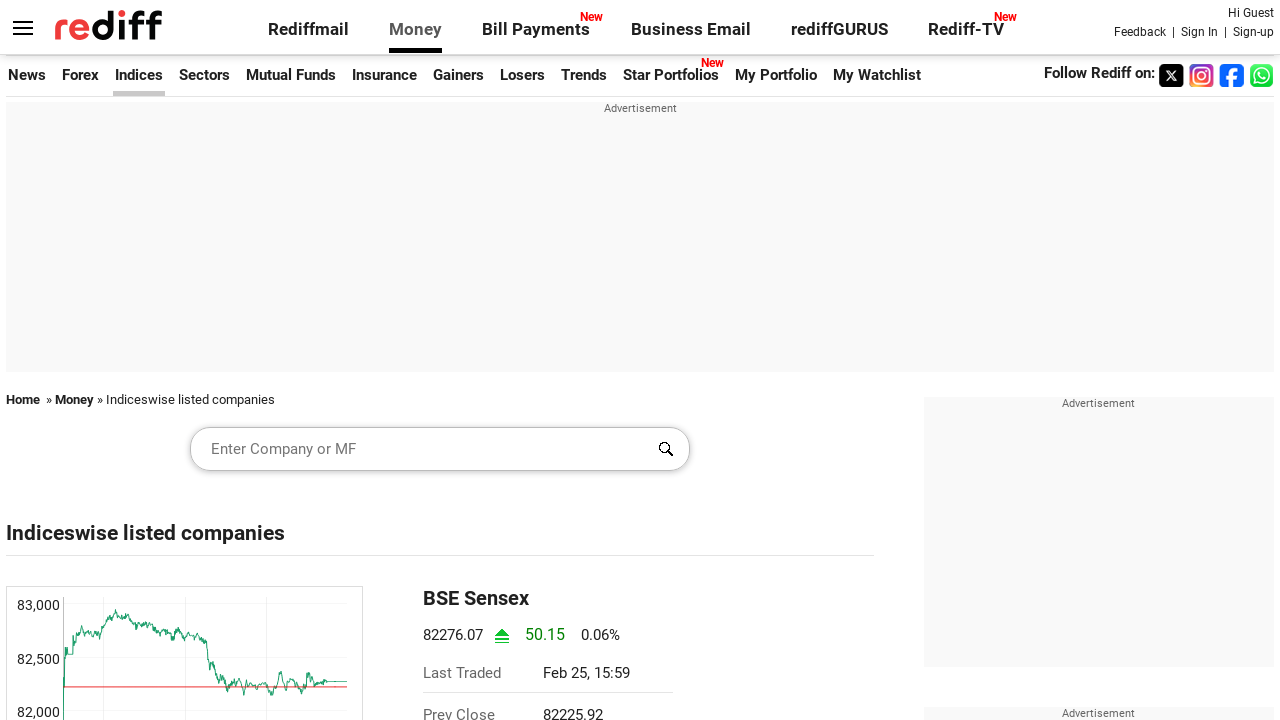

Retrieved company name from row 13 in dynamic table
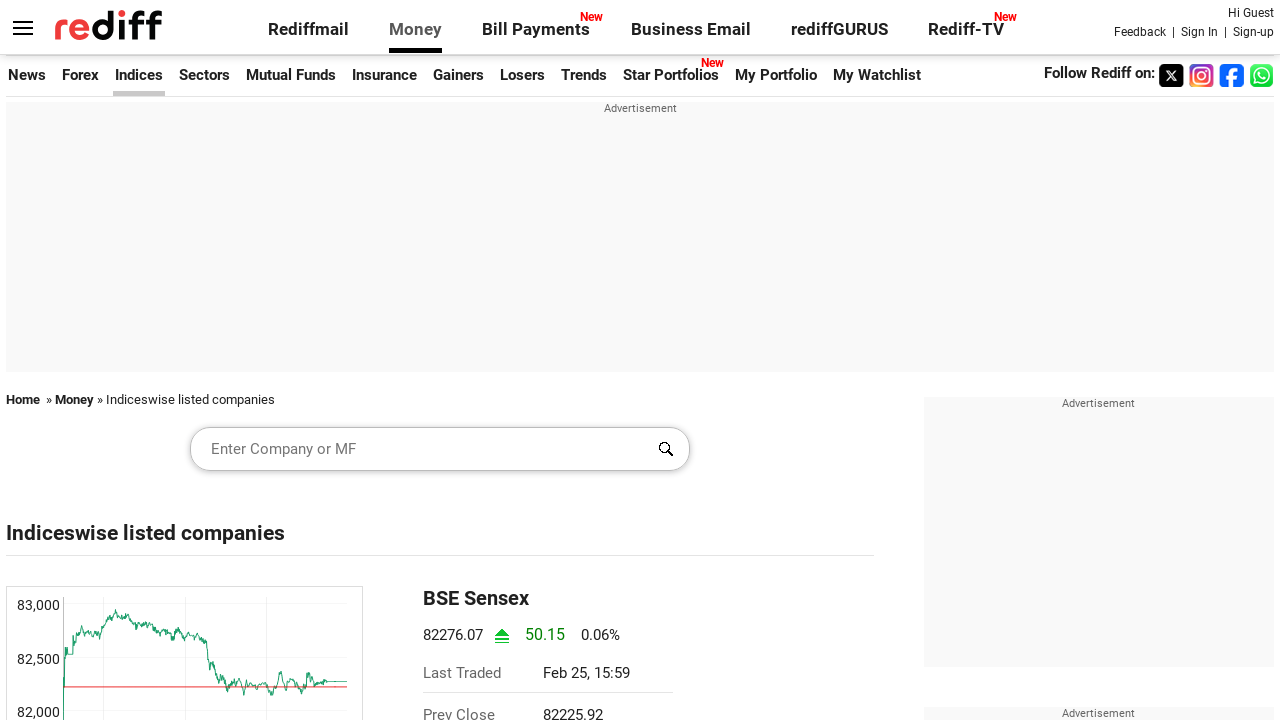

Retrieved company name from row 14 in dynamic table
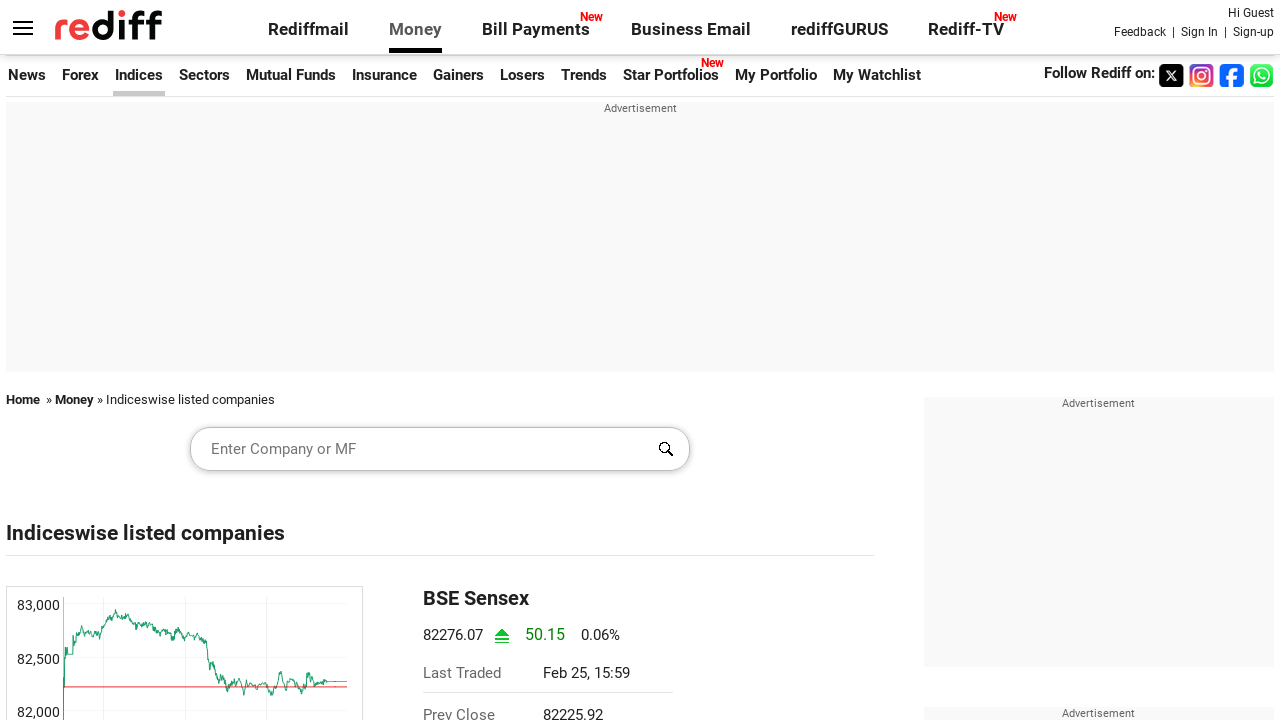

Retrieved company name from row 15 in dynamic table
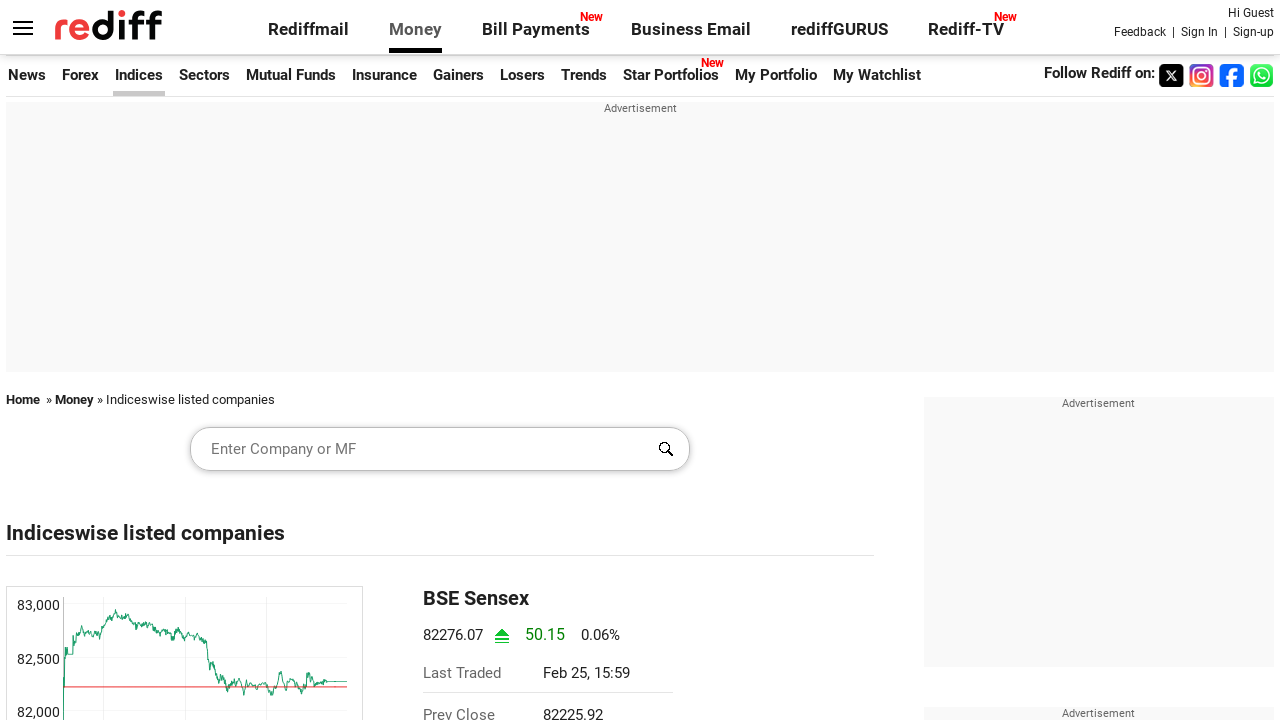

Retrieved company name from row 16 in dynamic table
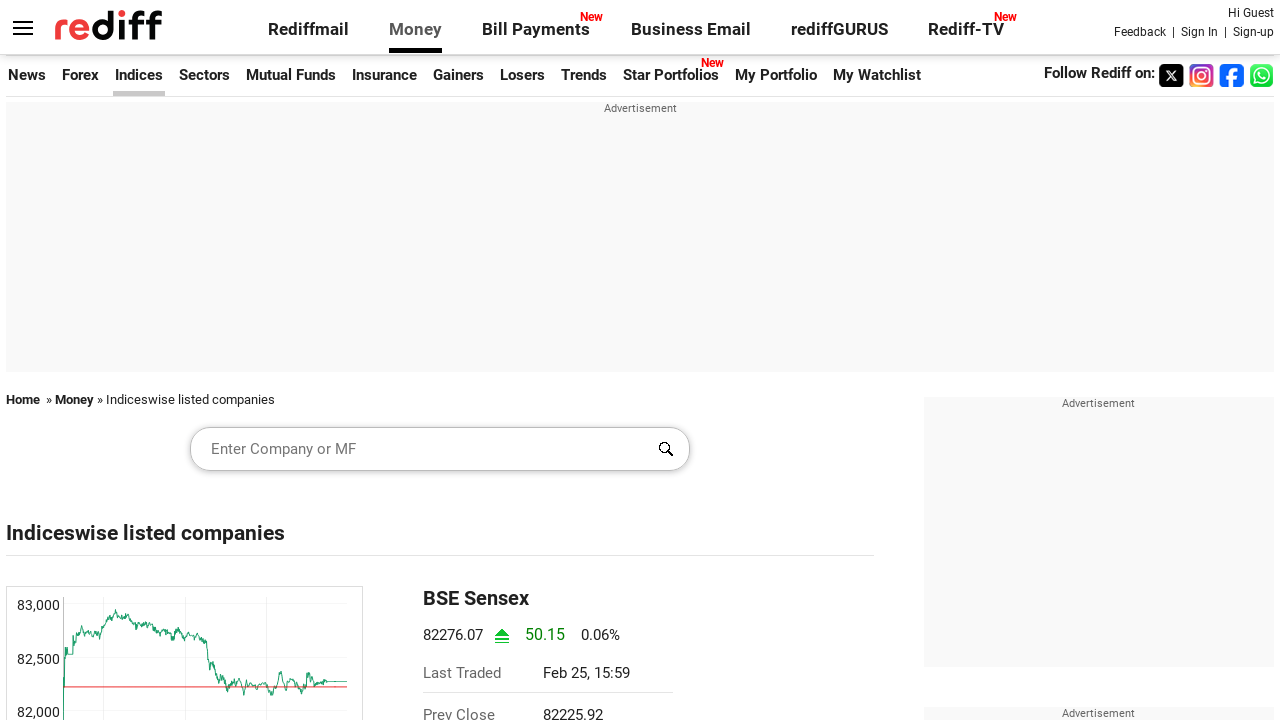

Retrieved company name from row 17 in dynamic table
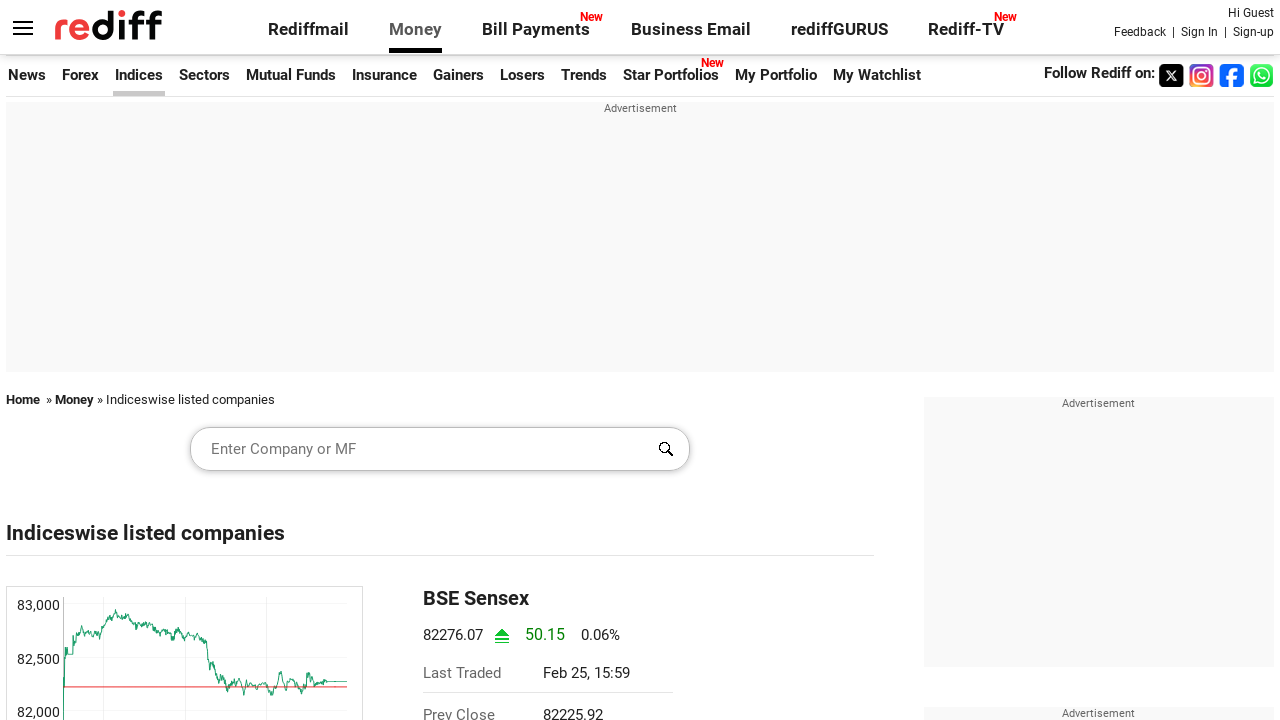

Retrieved company name from row 18 in dynamic table
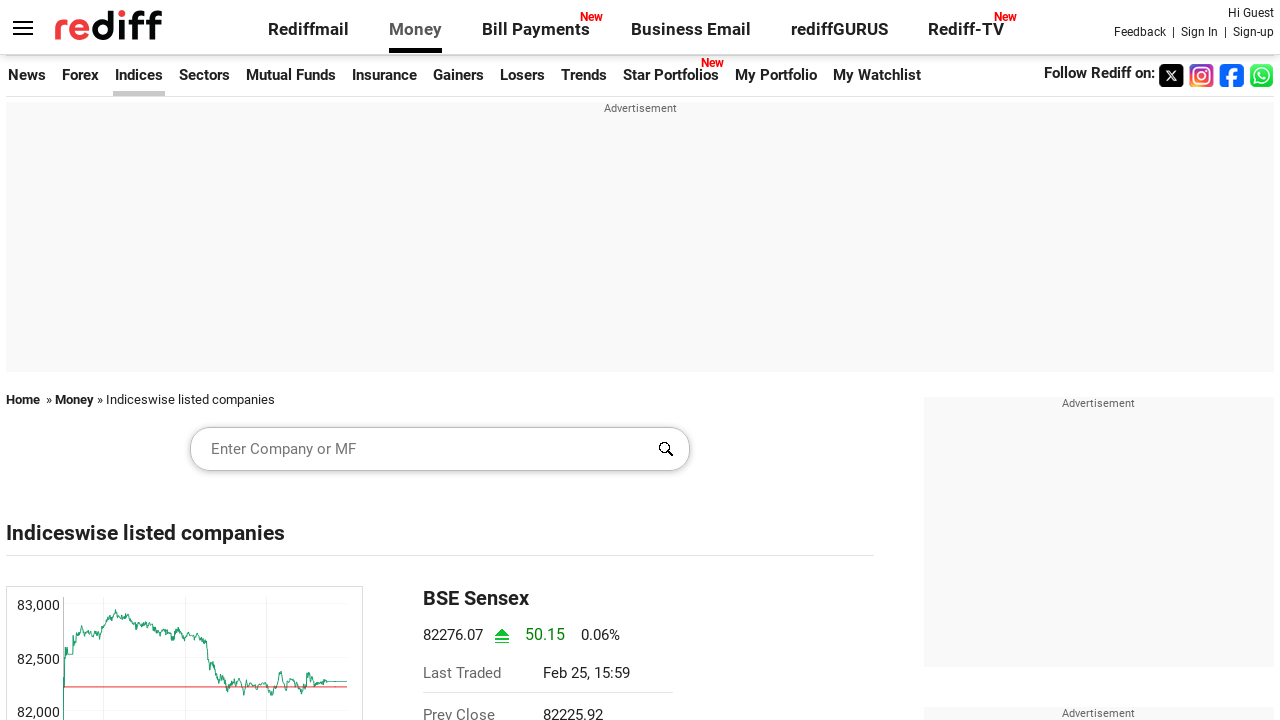

Retrieved company name from row 19 in dynamic table
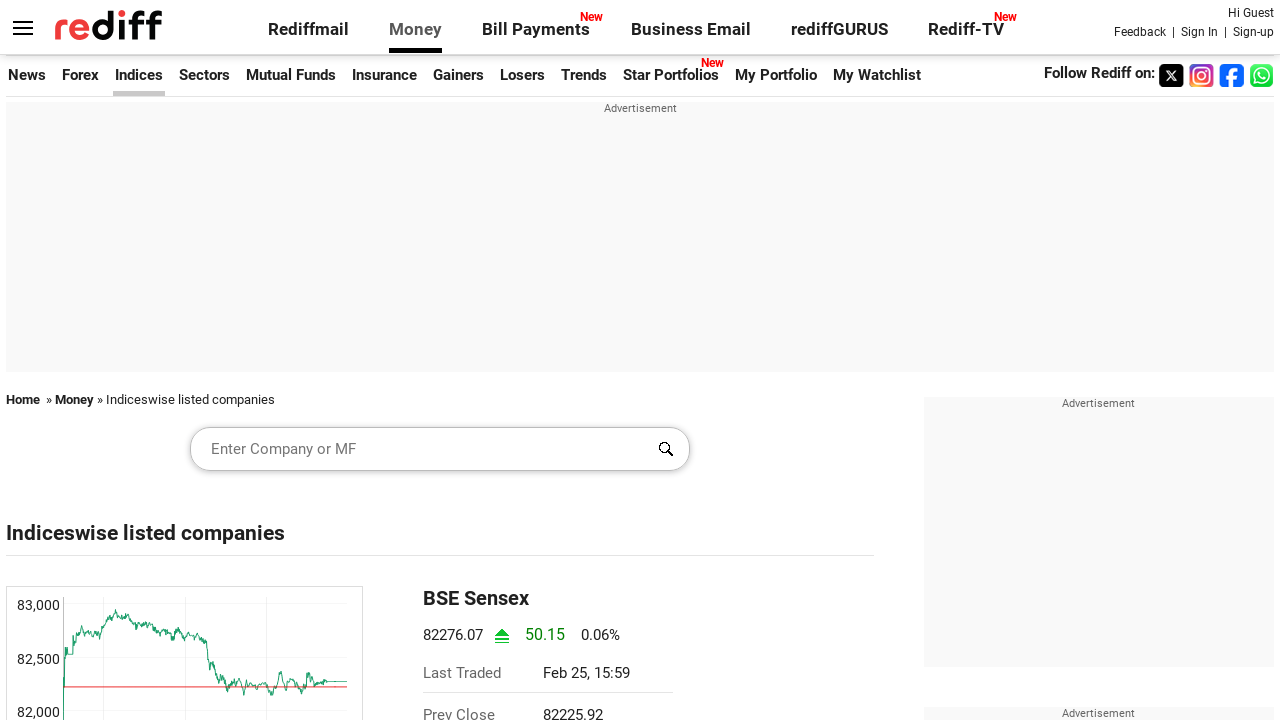

Retrieved company name from row 20 in dynamic table
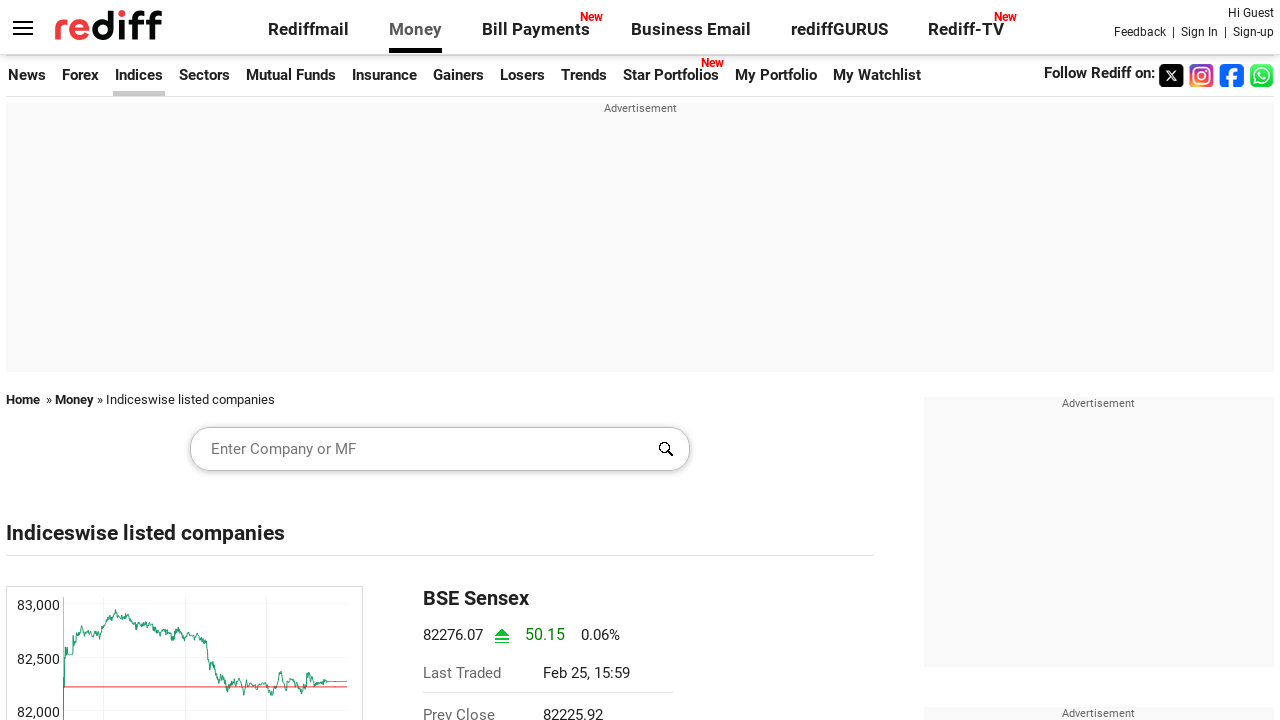

Retrieved company name from row 21 in dynamic table
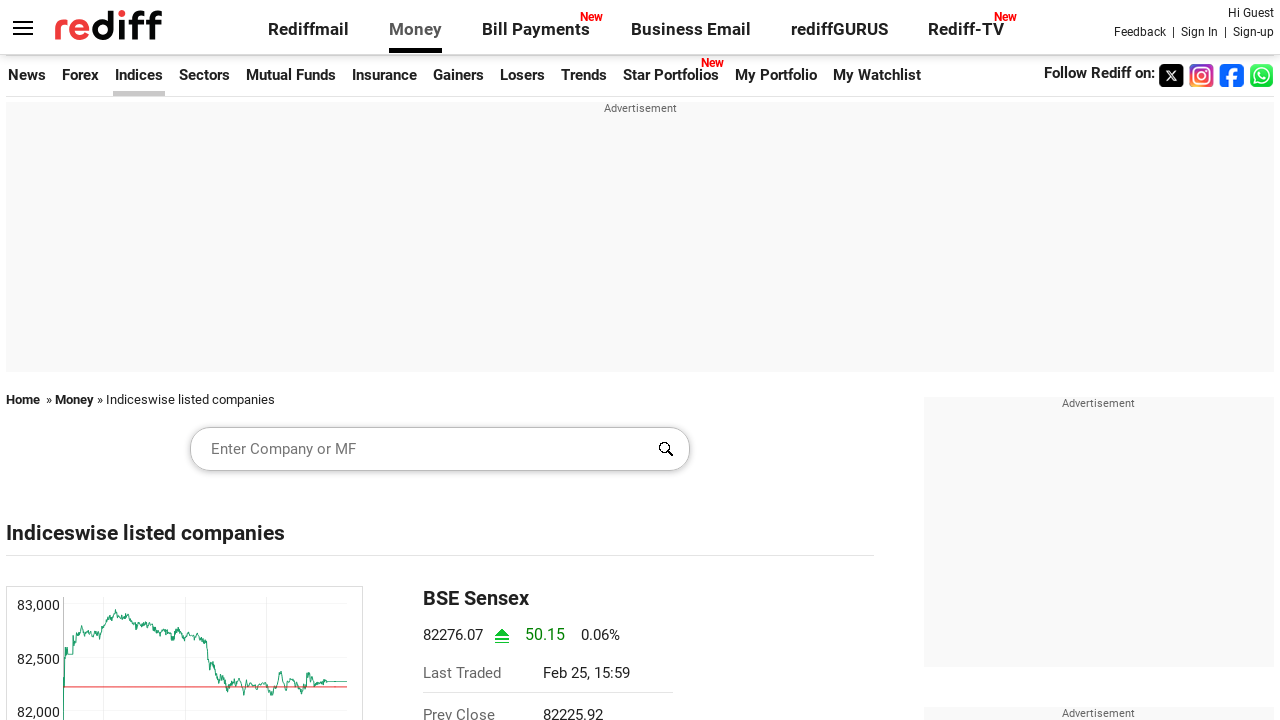

Retrieved company name from row 22 in dynamic table
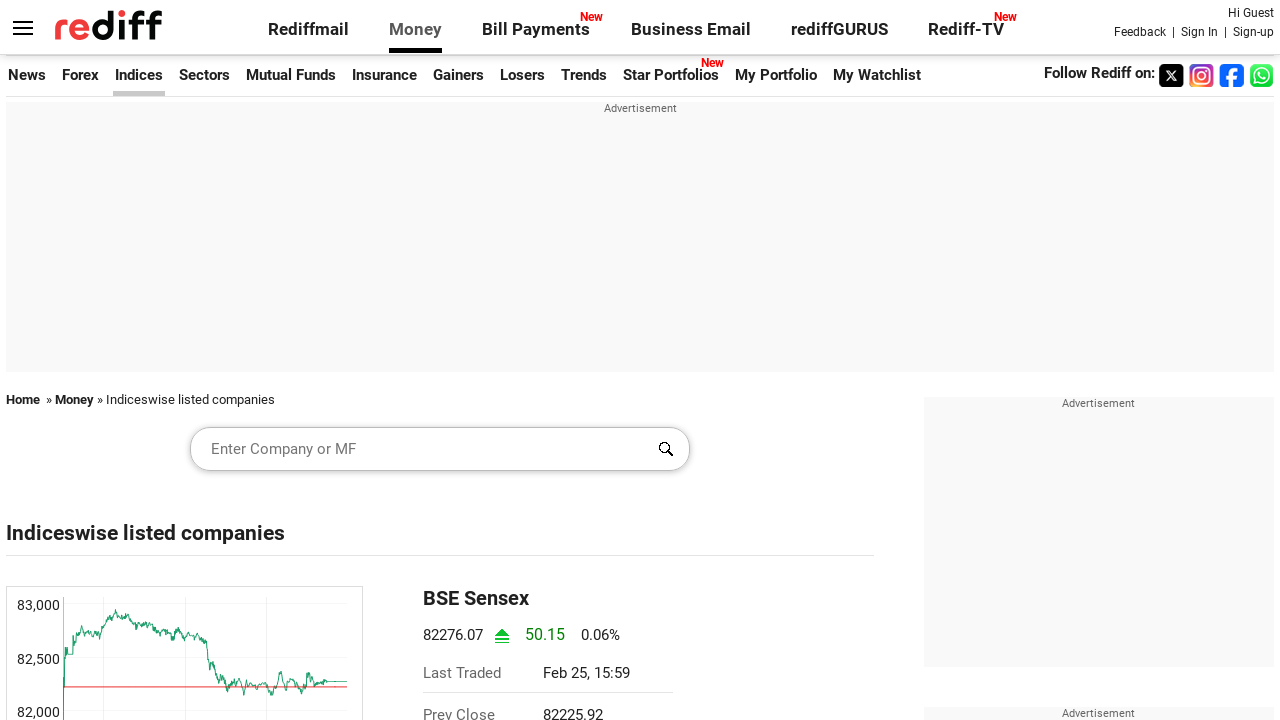

Retrieved company name from row 23 in dynamic table
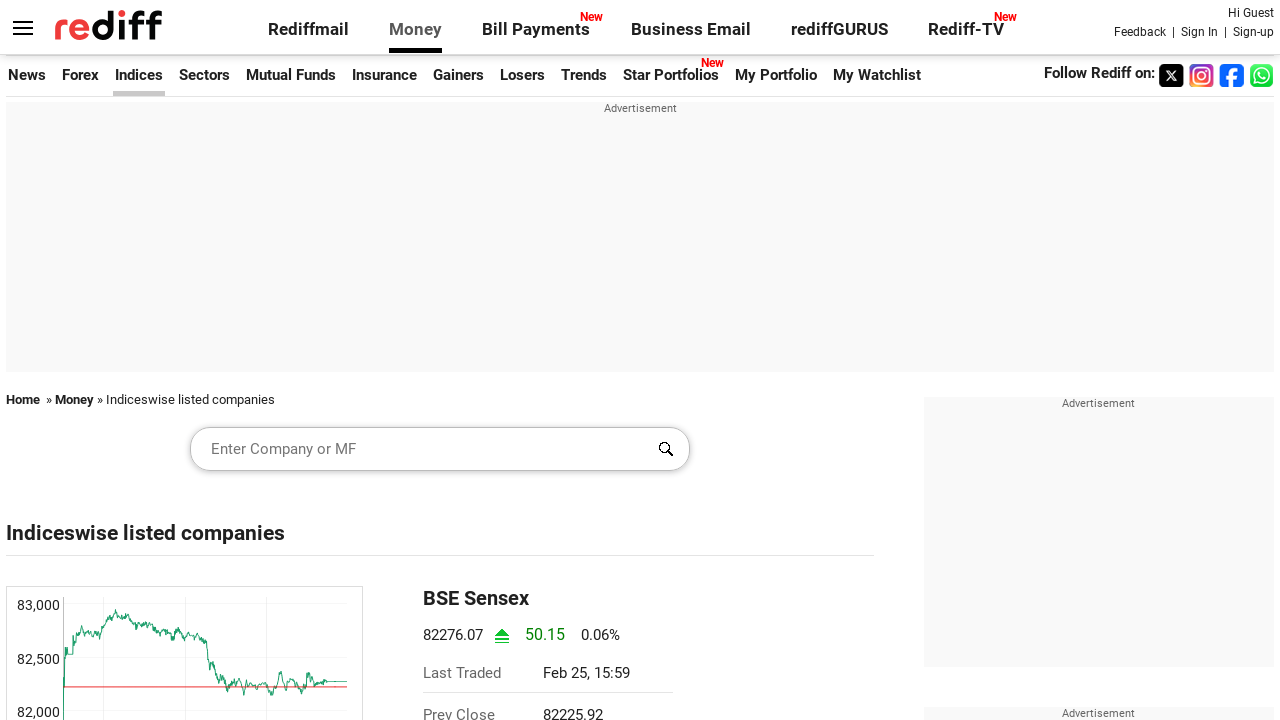

Retrieved company name from row 24 in dynamic table
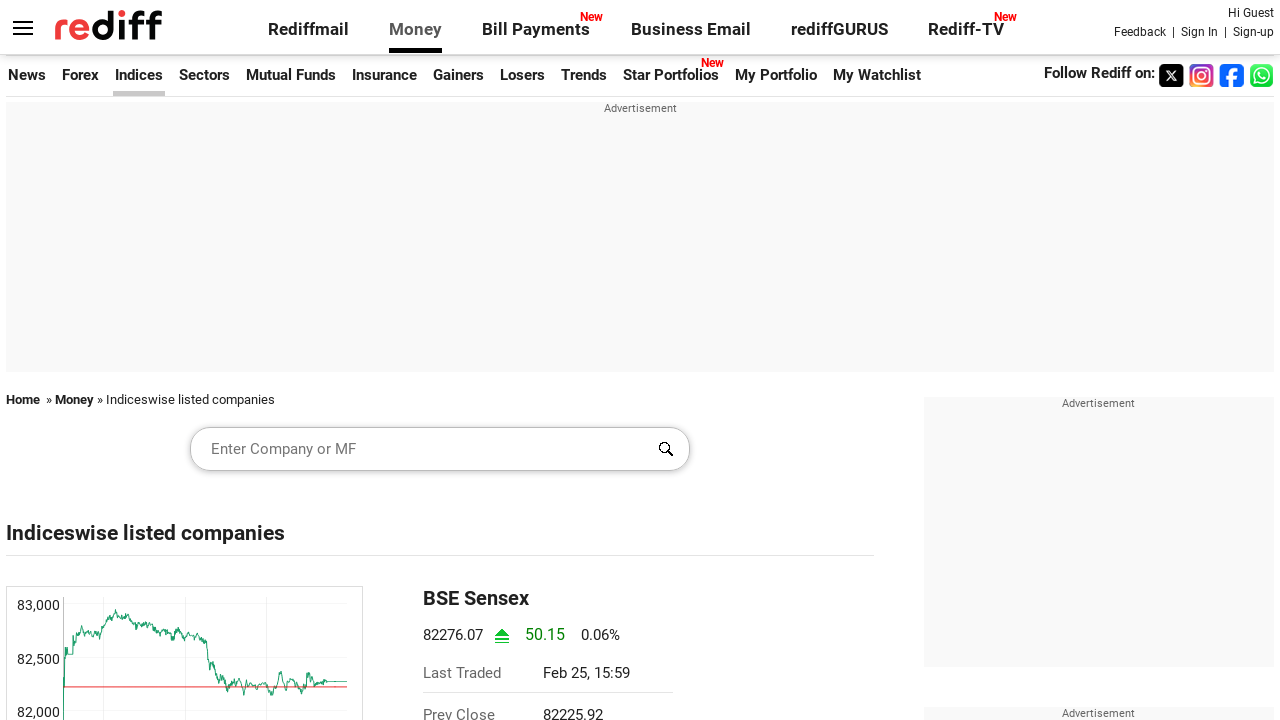

Retrieved company name from row 25 in dynamic table
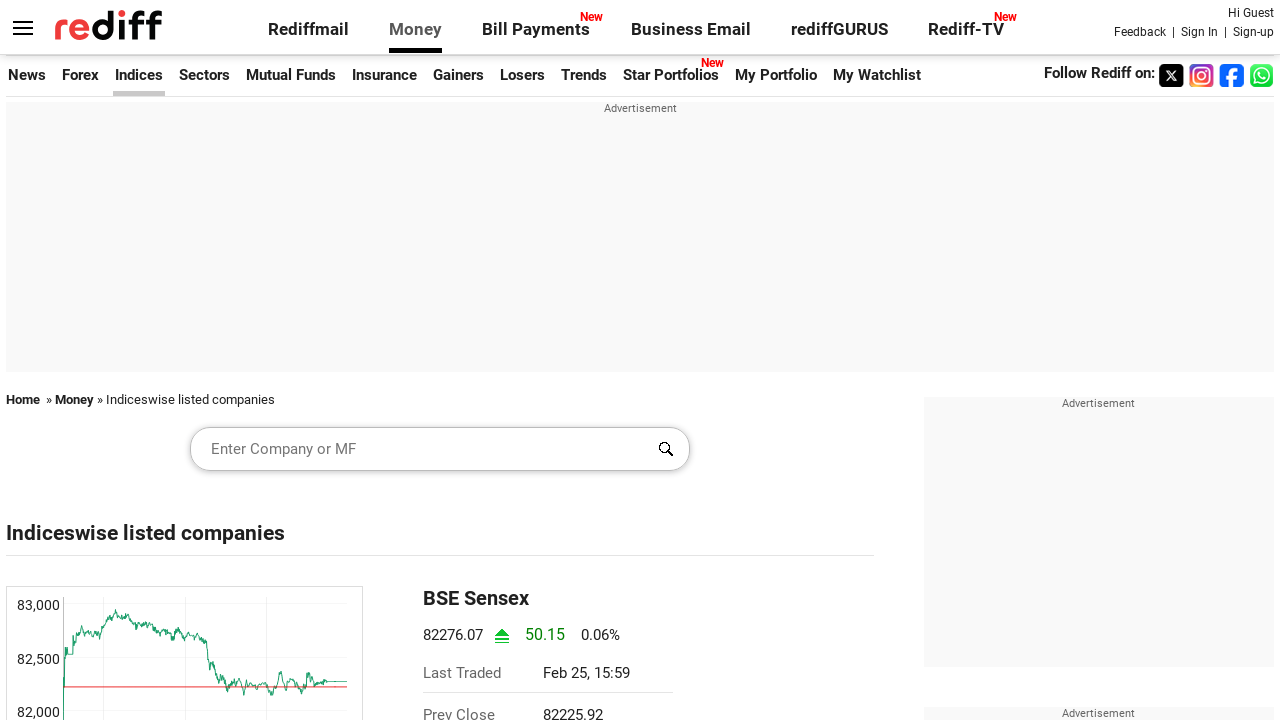

Retrieved company name from row 26 in dynamic table
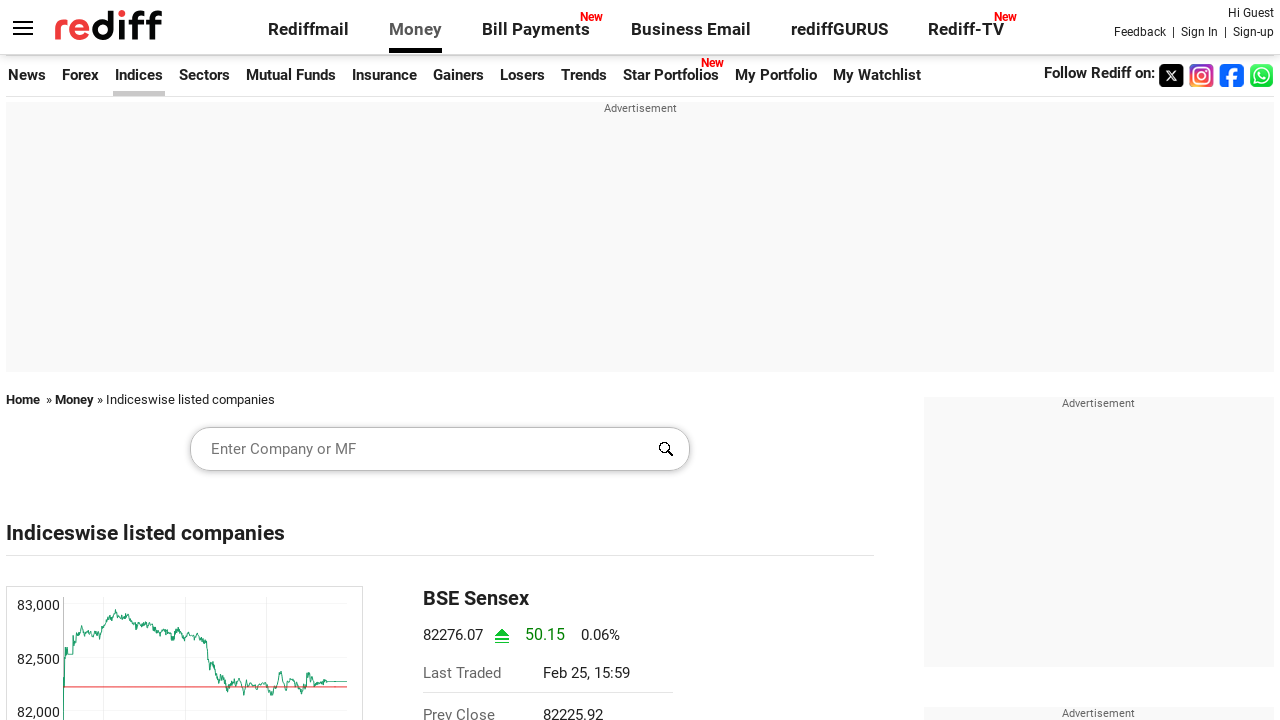

Retrieved company name from row 27 in dynamic table
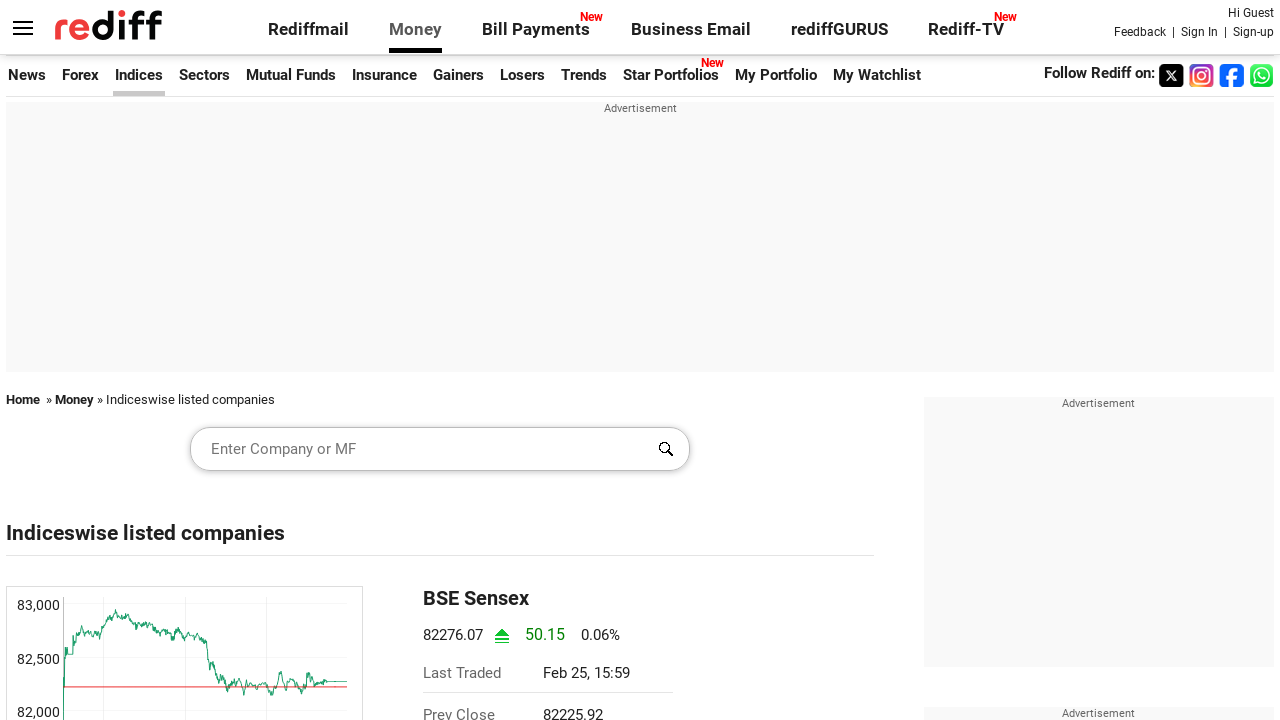

Retrieved company name from row 28 in dynamic table
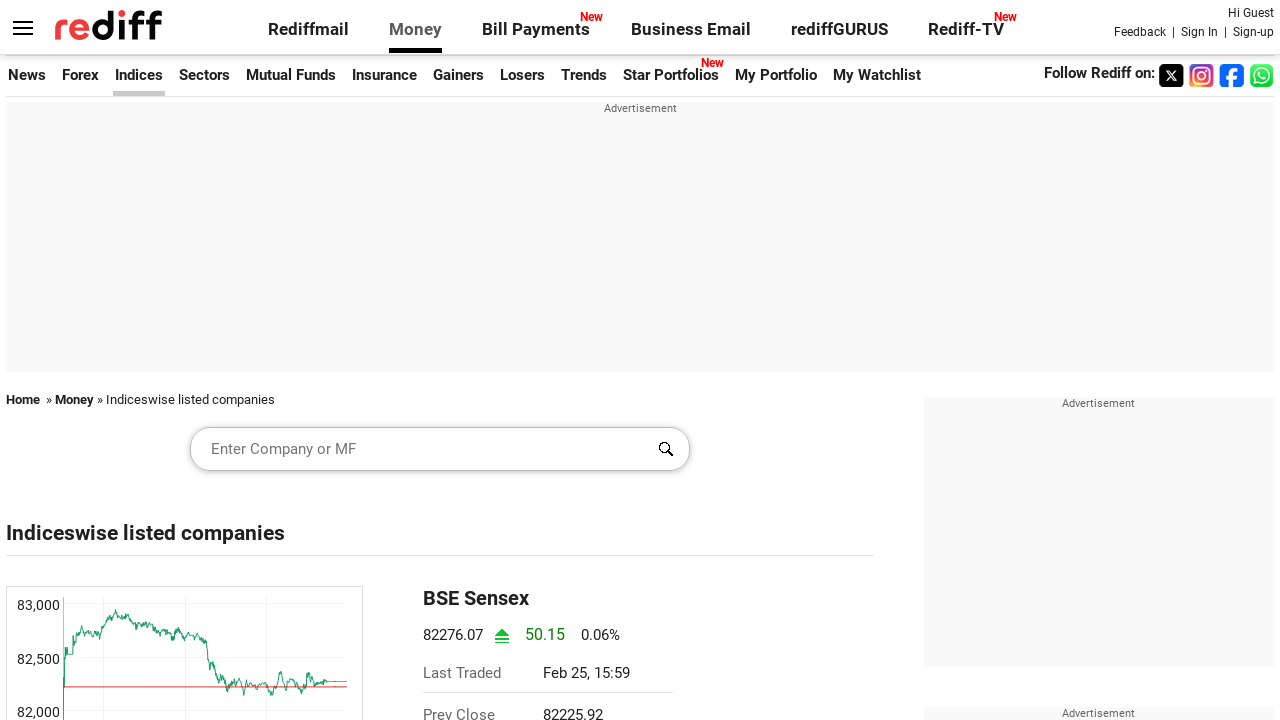

Retrieved company name from row 29 in dynamic table
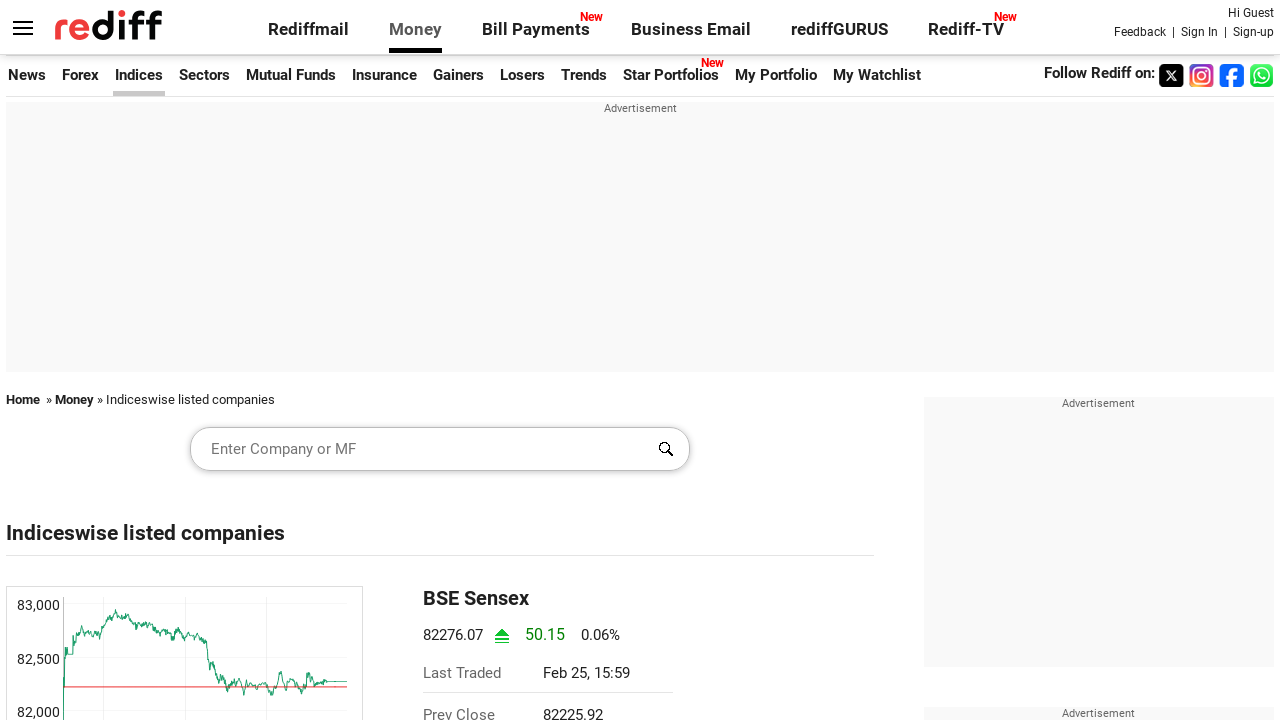

Retrieved company name from row 30 in dynamic table
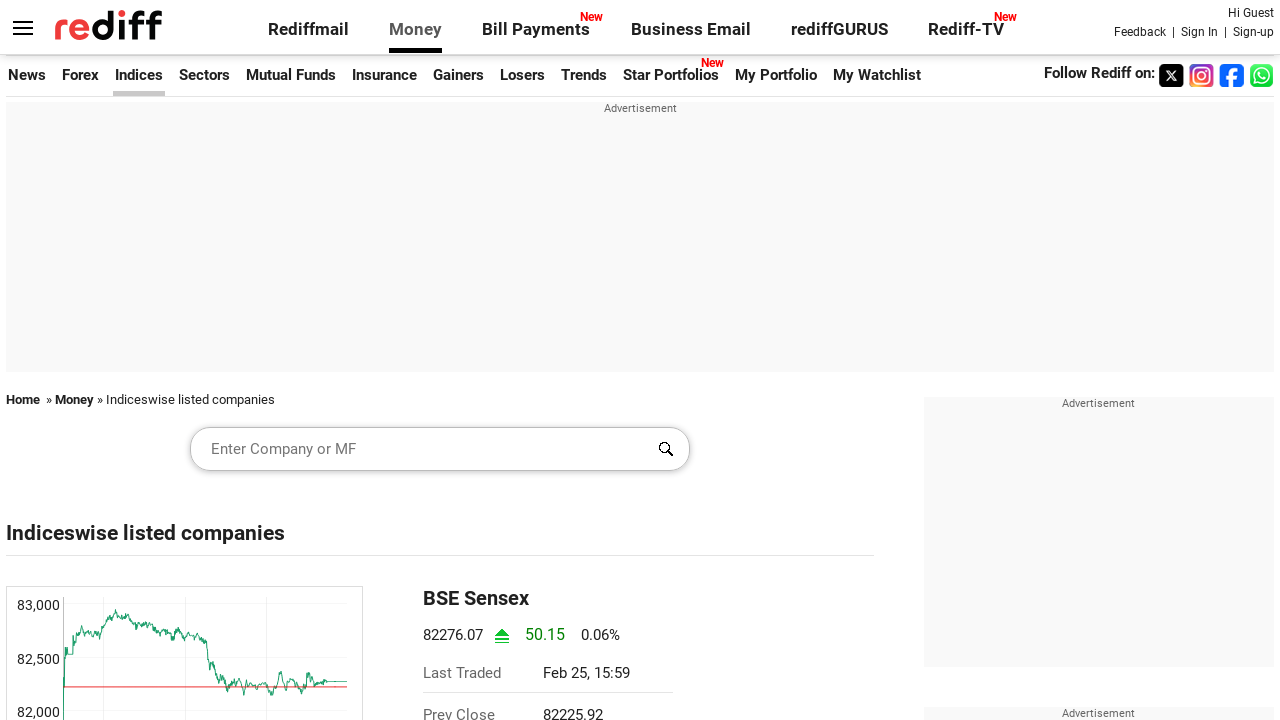

Checked company name in row 1 for HCL Technologies match
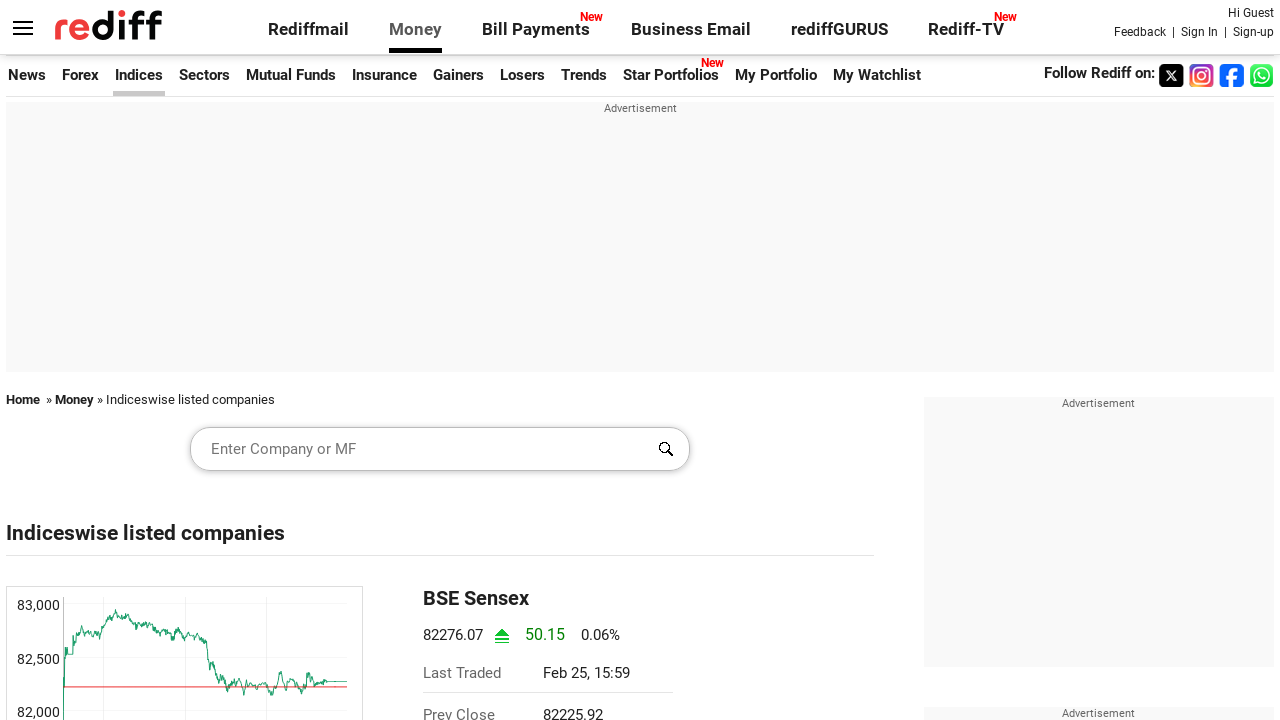

Checked company name in row 2 for HCL Technologies match
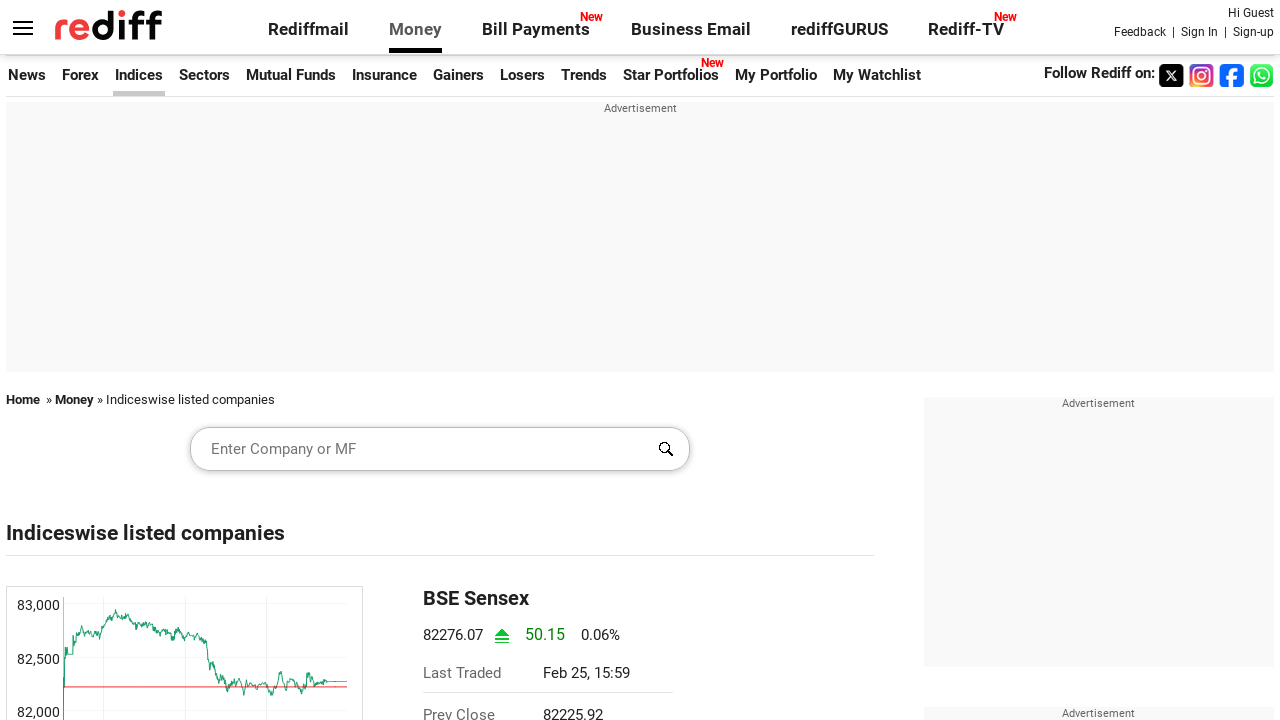

Checked company name in row 3 for HCL Technologies match
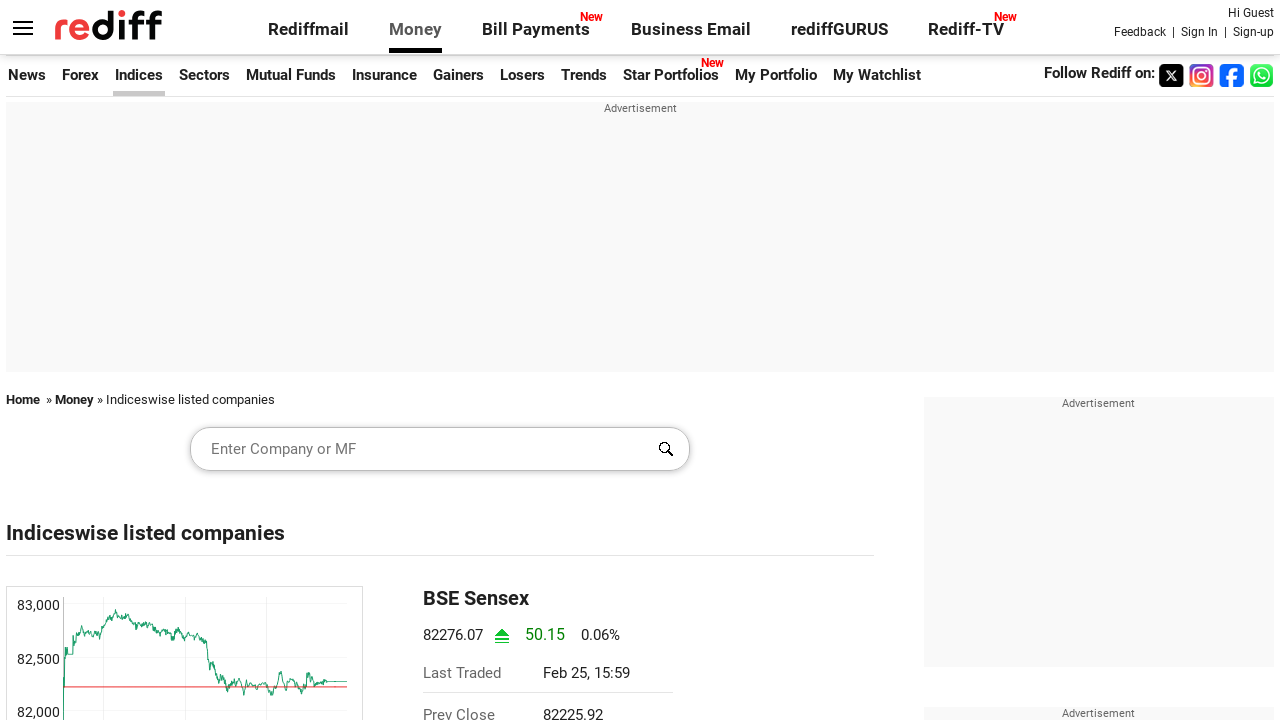

Checked company name in row 4 for HCL Technologies match
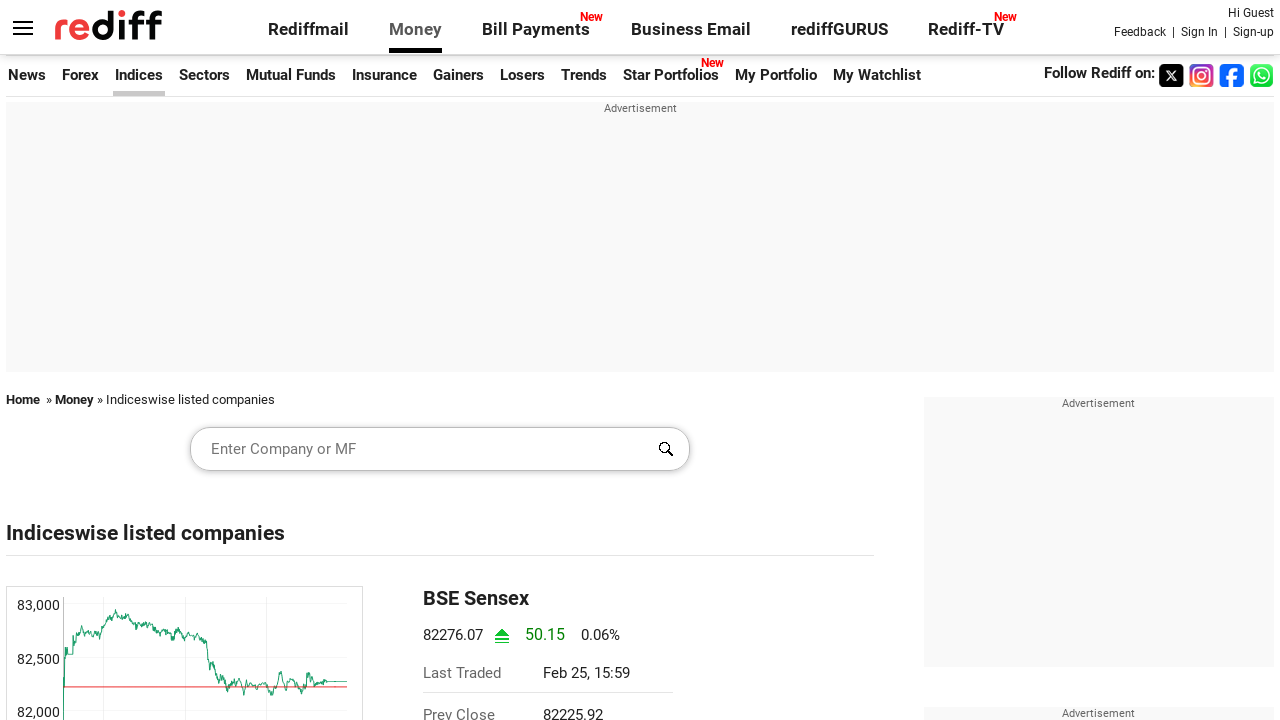

Checked company name in row 5 for HCL Technologies match
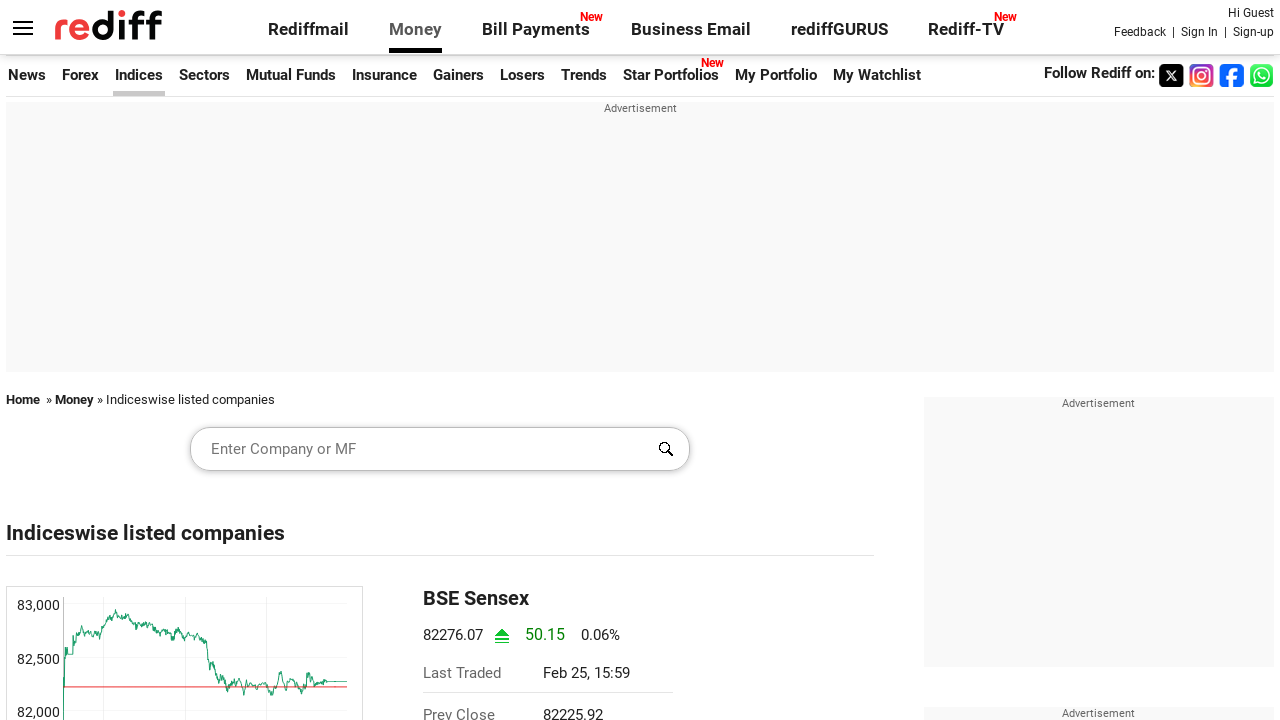

Checked company name in row 6 for HCL Technologies match
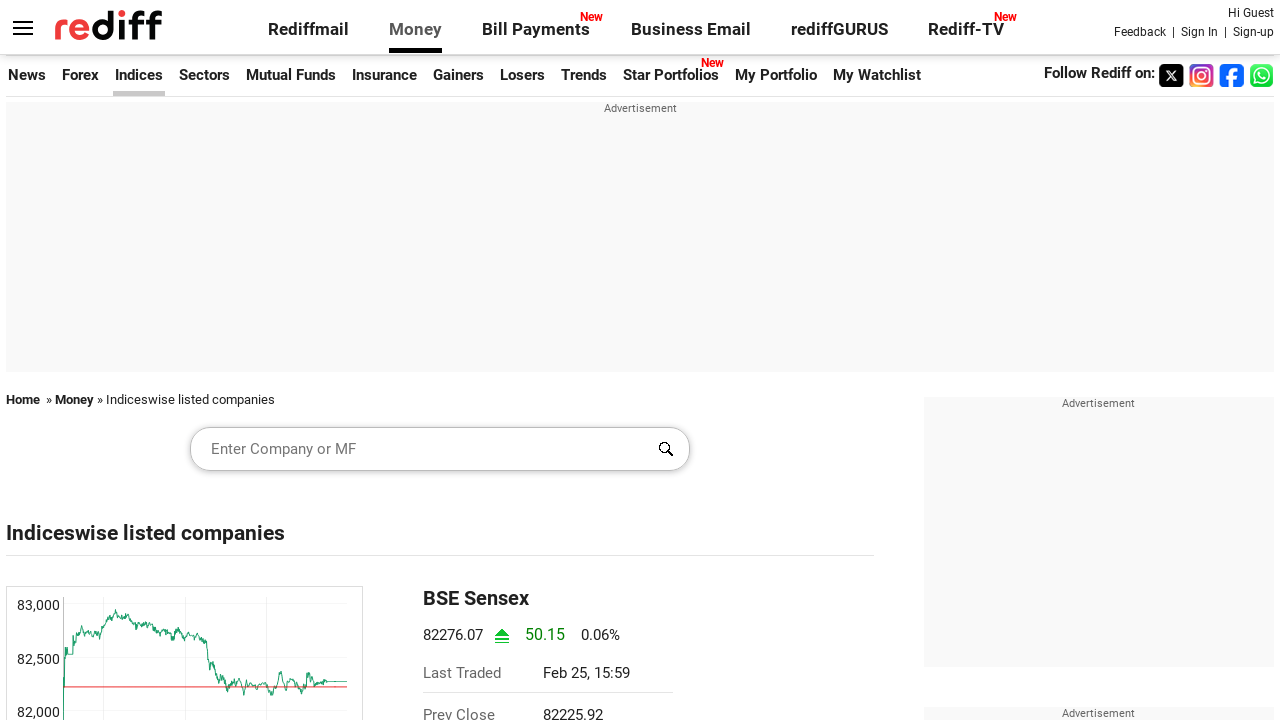

Checked company name in row 7 for HCL Technologies match
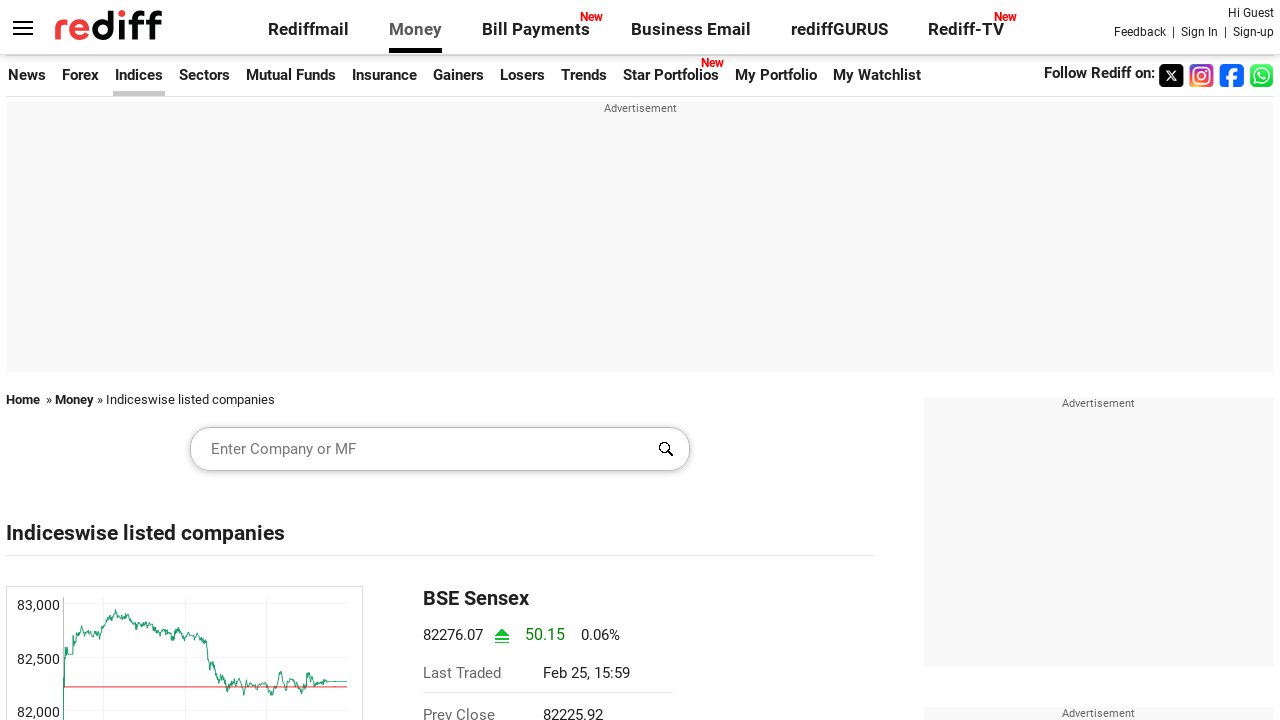

Checked company name in row 8 for HCL Technologies match
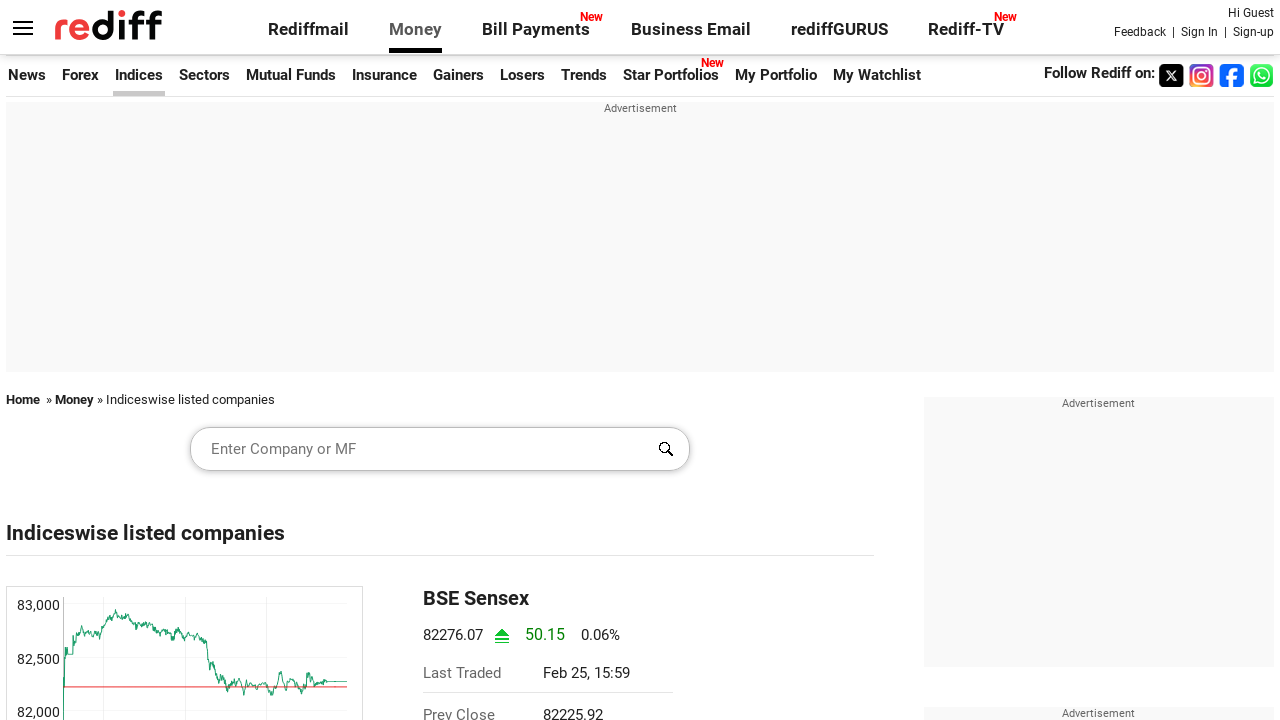

Checked company name in row 9 for HCL Technologies match
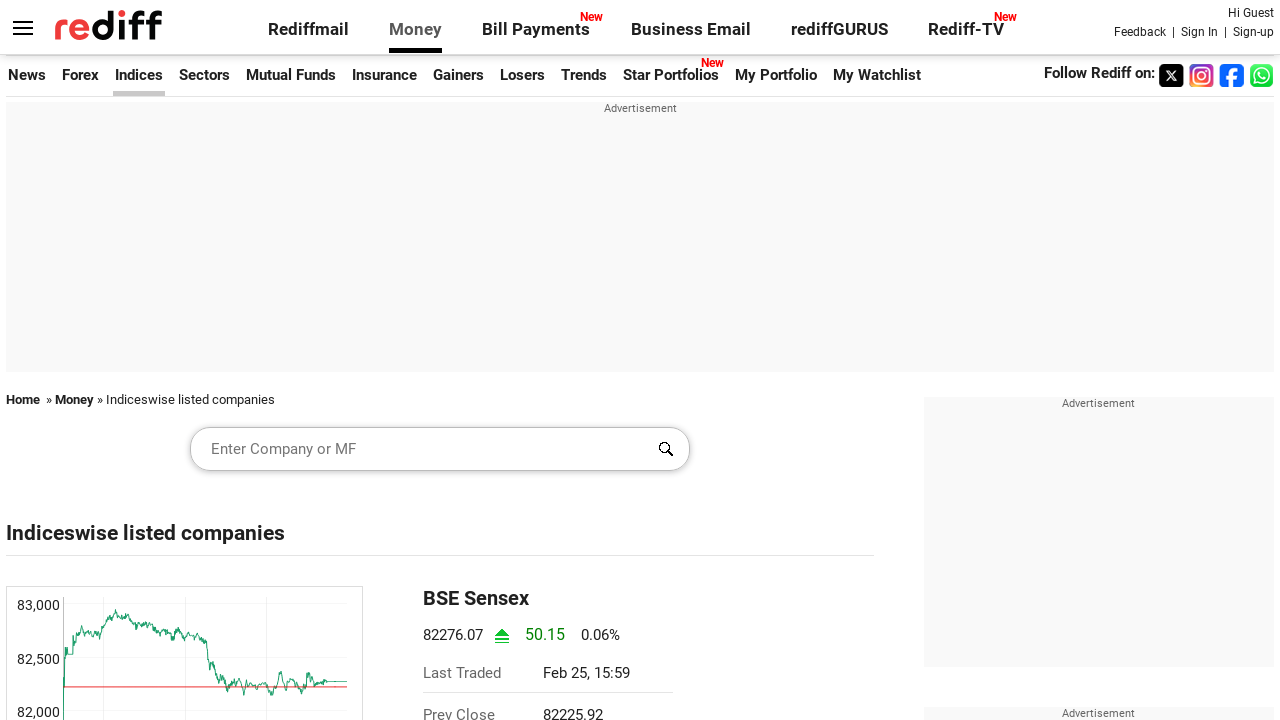

Clicked on HCL Technologies Ltd. company link at (84, 360) on //table[@class='dataTable']//following-sibling::tbody/tr[9]//a
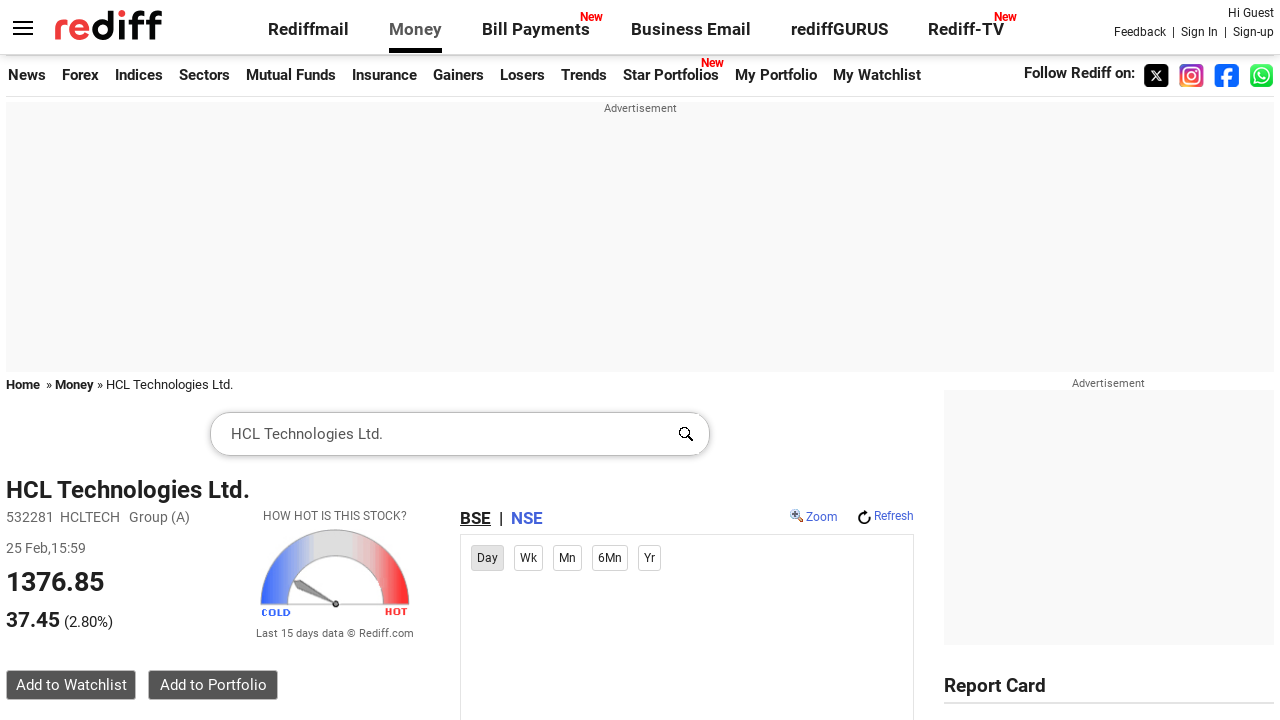

Navigated to HCL Technologies detail page with title: HCL TECHNOLOGIES LTD. - Share Price | Ratios | BSE/NSE Performance | Live Stock Quote
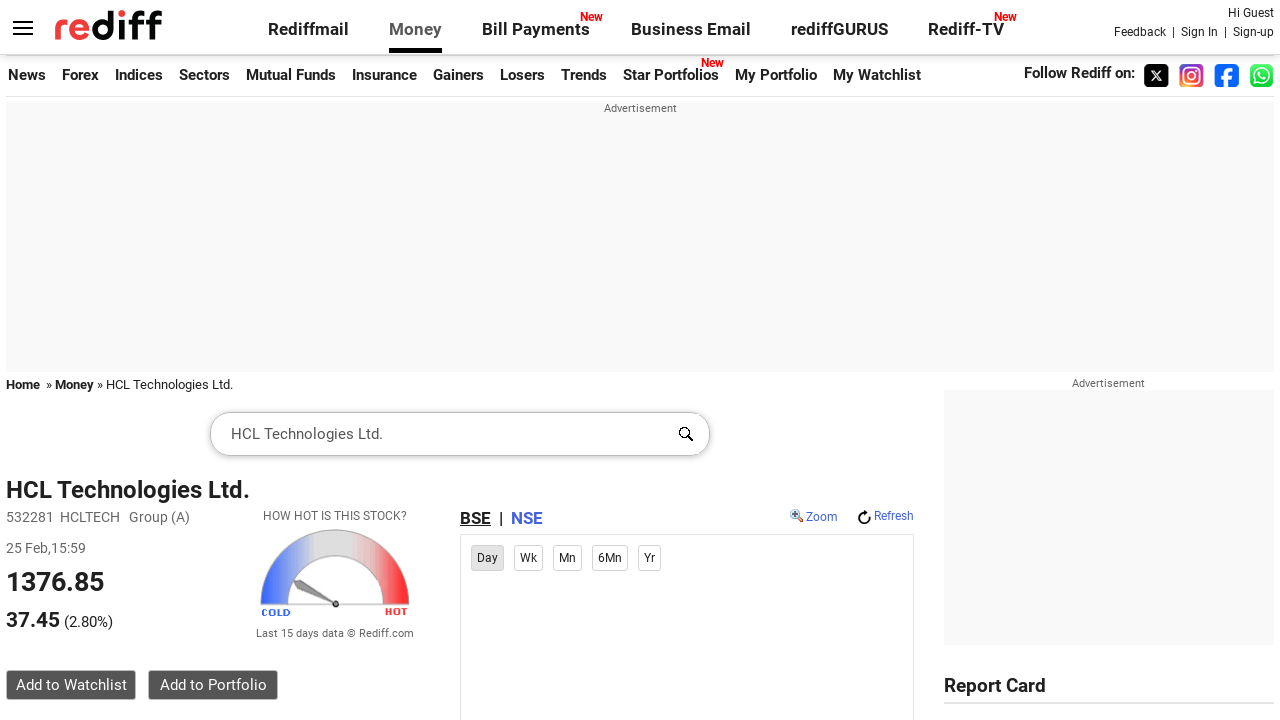

Scrolled down the page by 2000 pixels
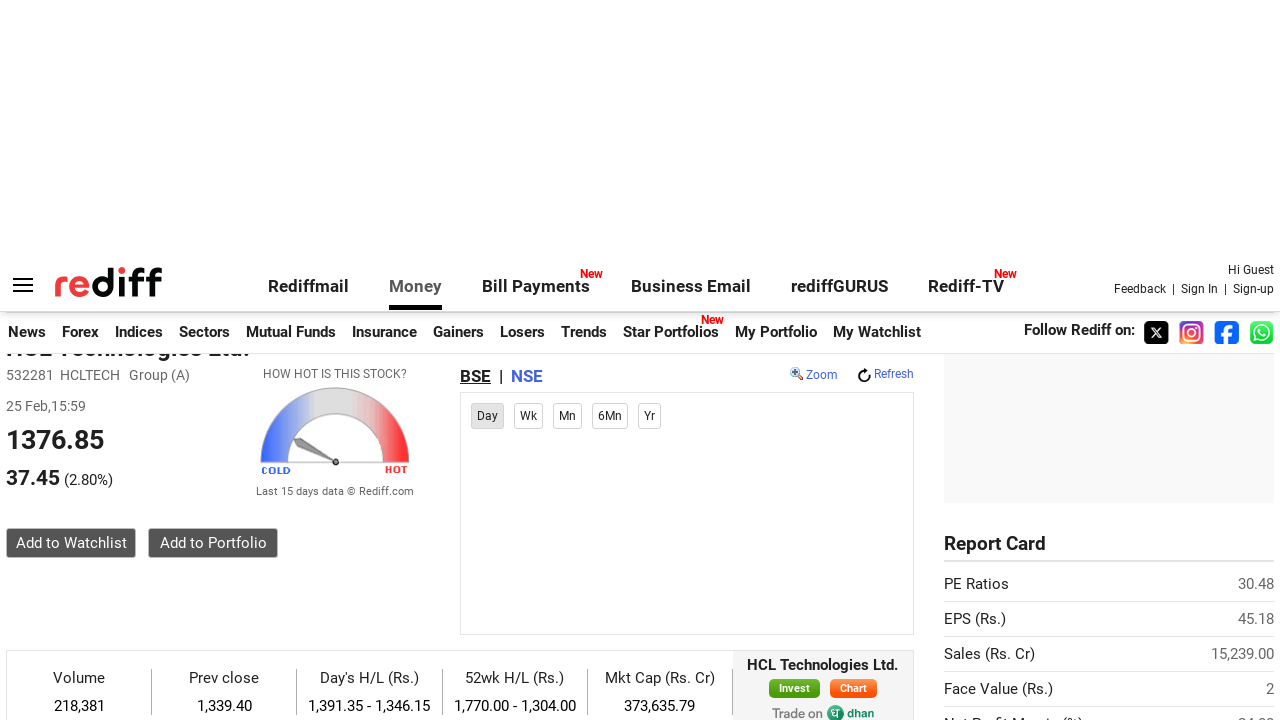

Retrieved HCL interest value from financial data table: 156.00
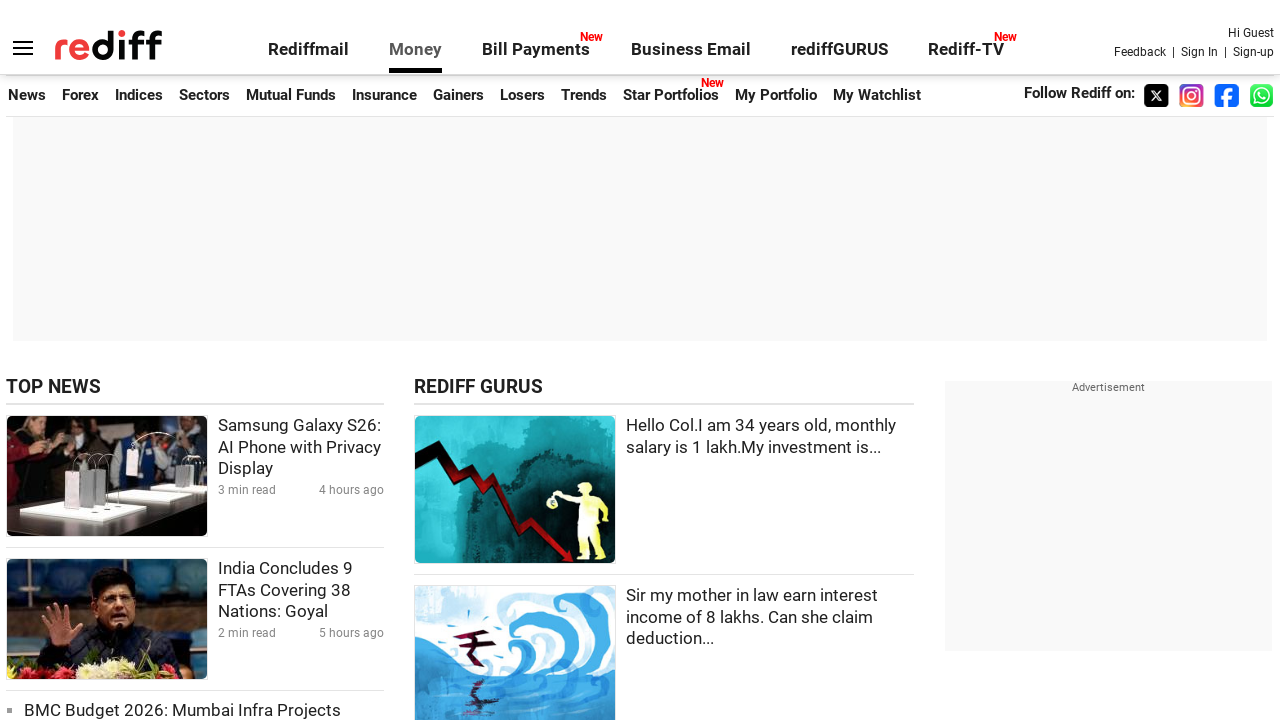

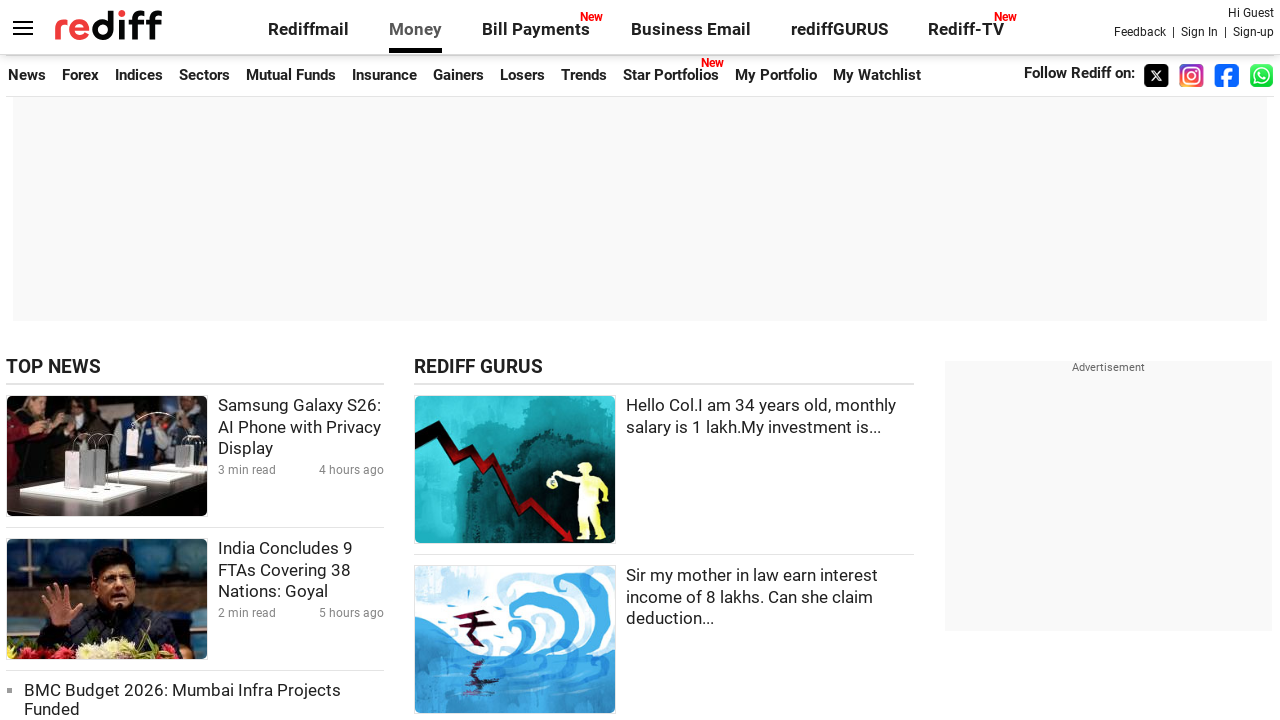